Tests fluent wait functionality by monitoring a countdown timer until it reaches "00"

Starting URL: https://automationfc.github.io/fluent-wait/

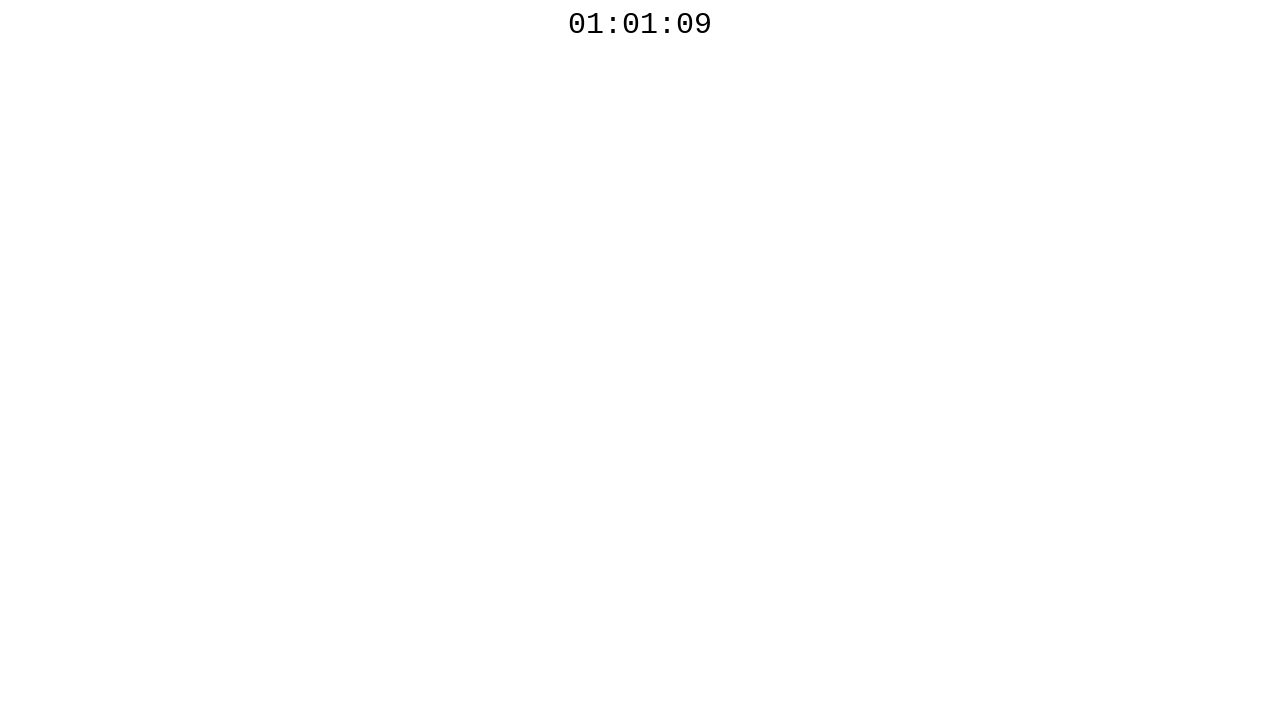

Countdown timer element loaded
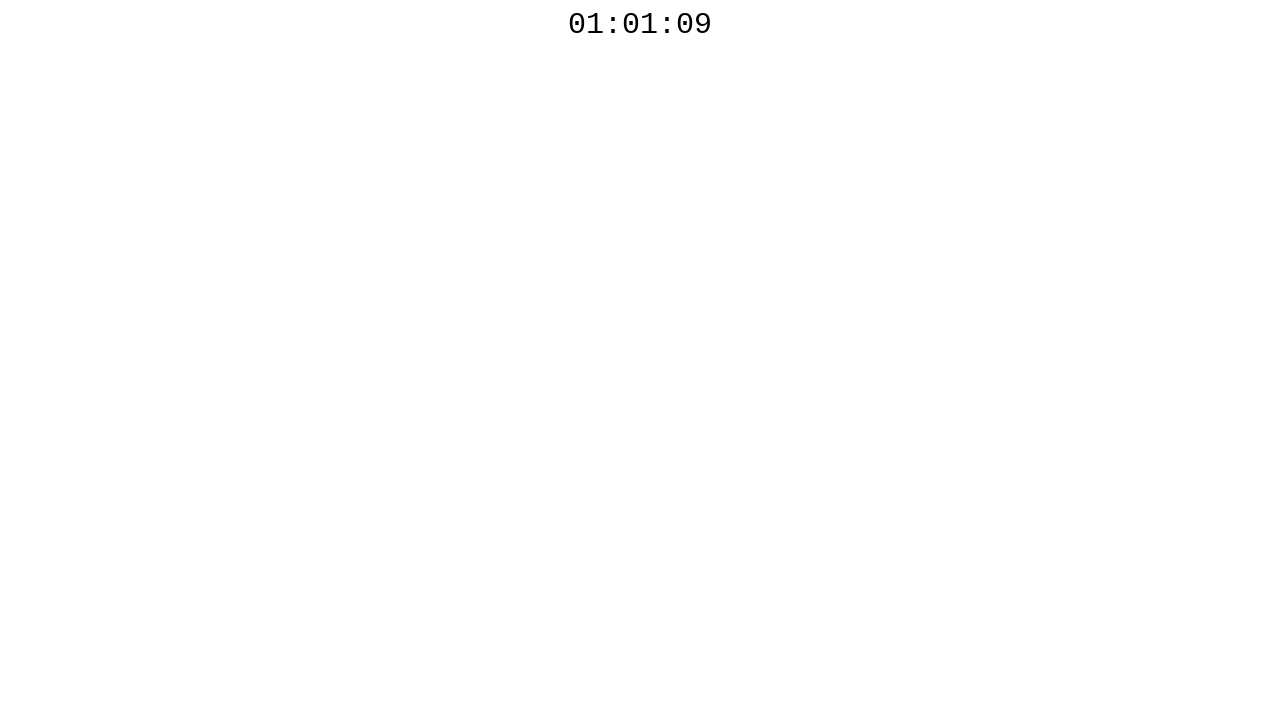

Started fluent wait polling with max wait time of 15 seconds
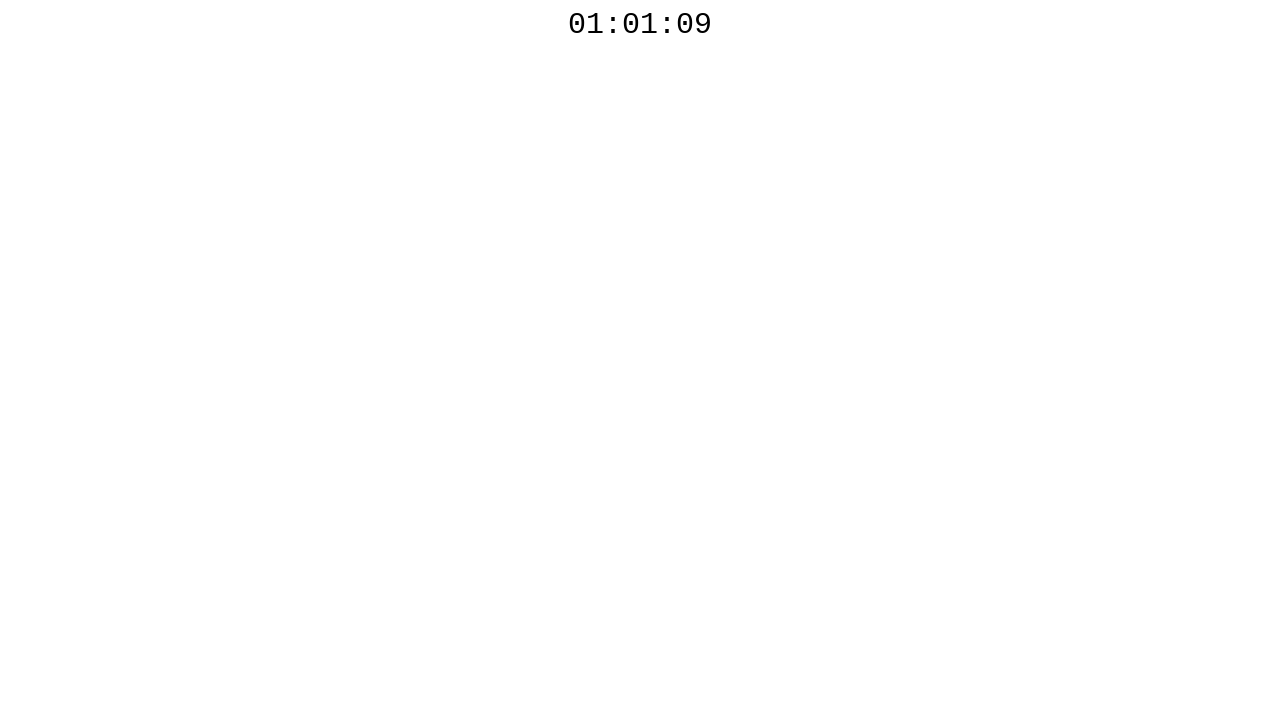

Polled countdown timer: 01:01:09
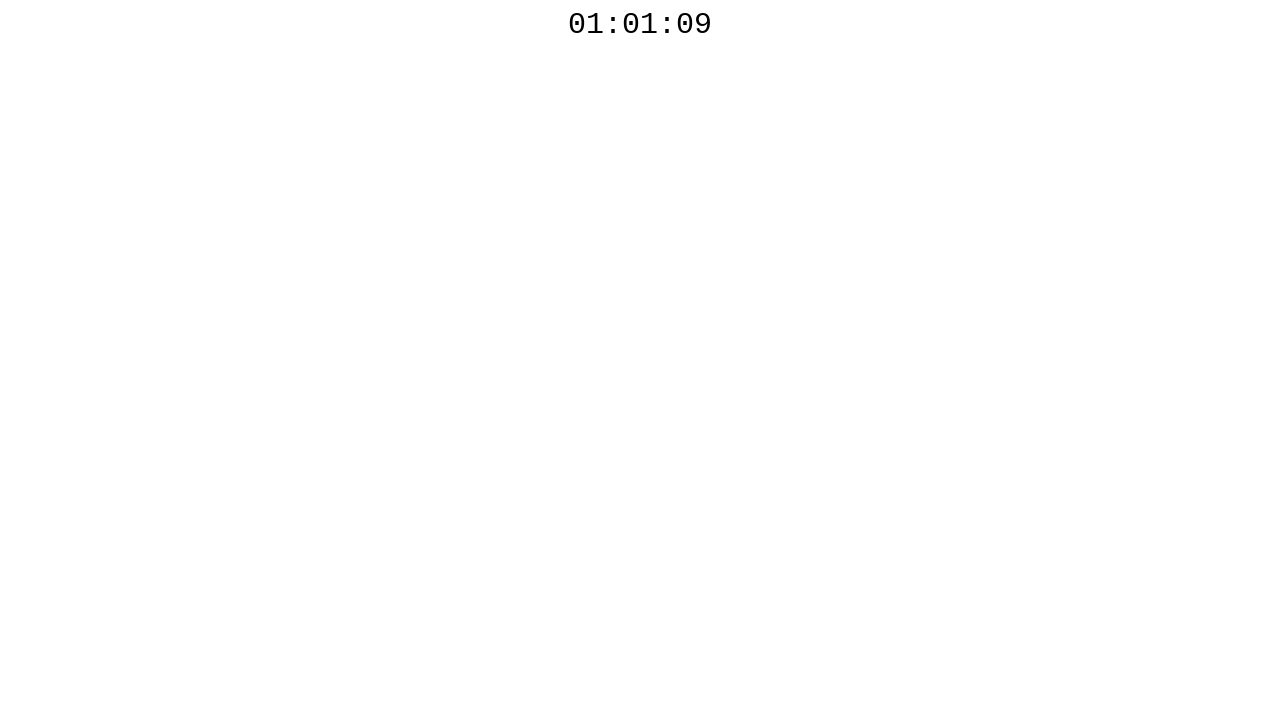

Waited 100ms before next countdown poll
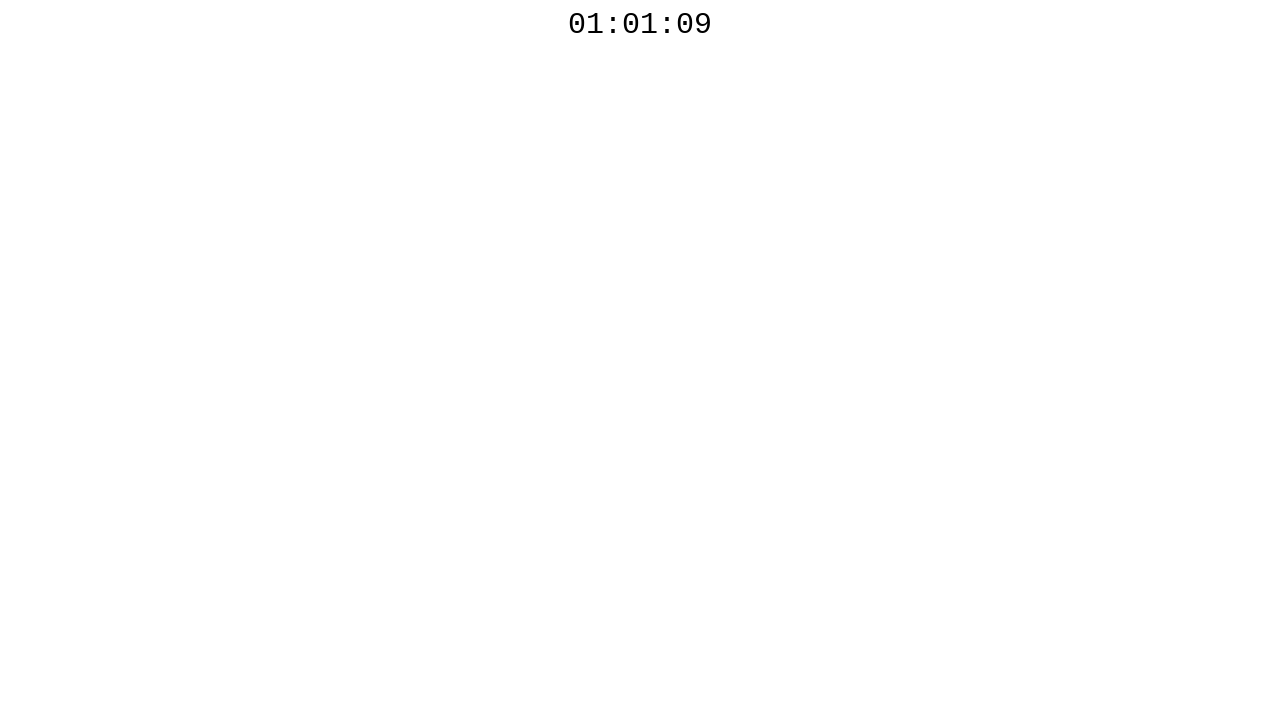

Polled countdown timer: 01:01:09
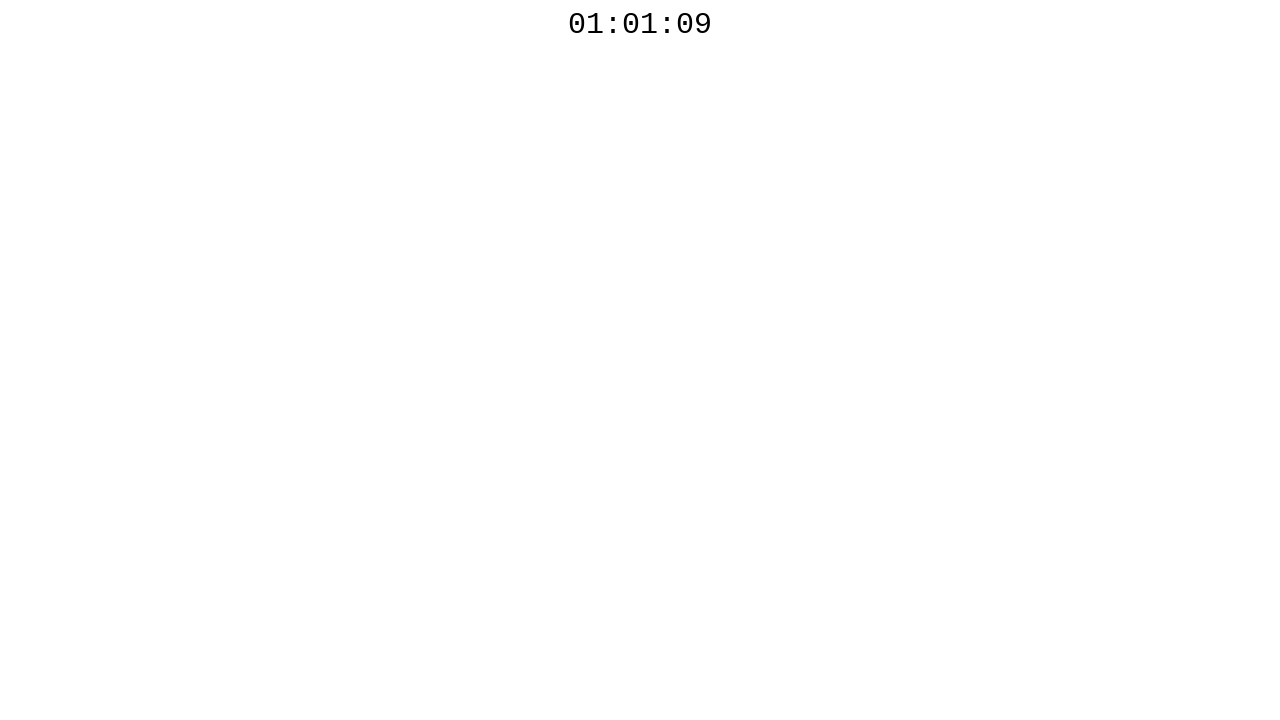

Waited 100ms before next countdown poll
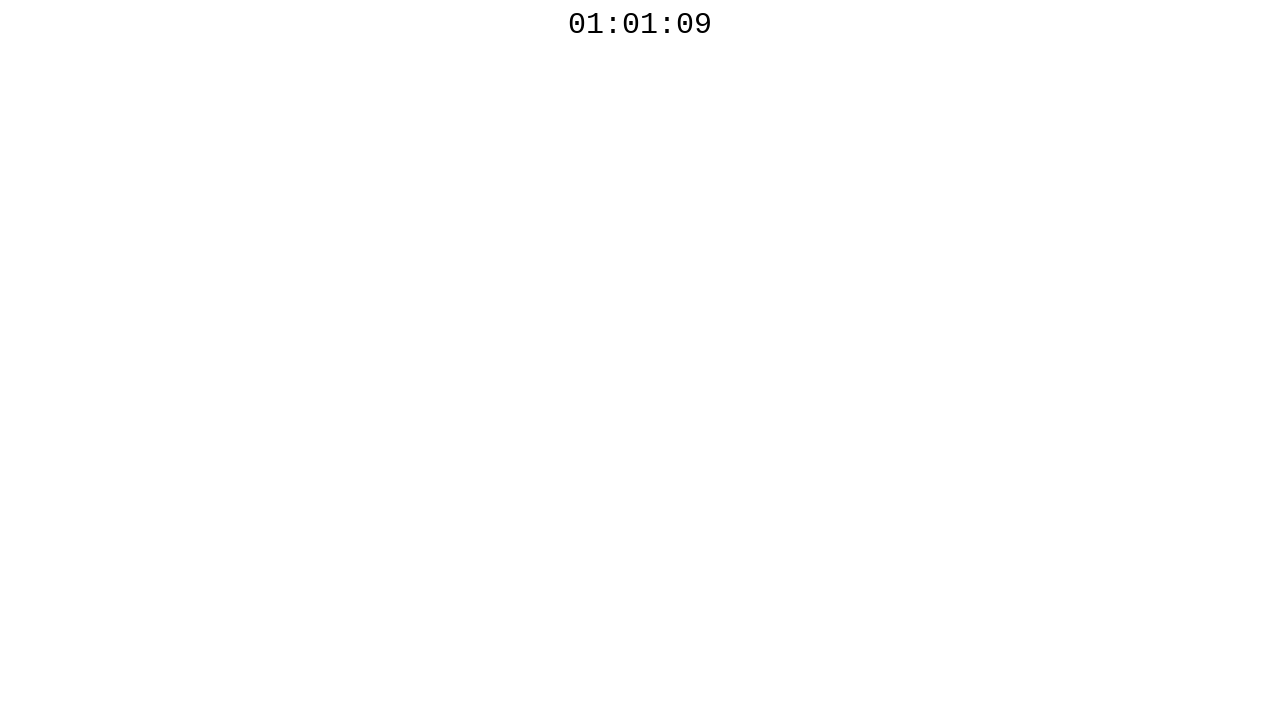

Polled countdown timer: 01:01:09
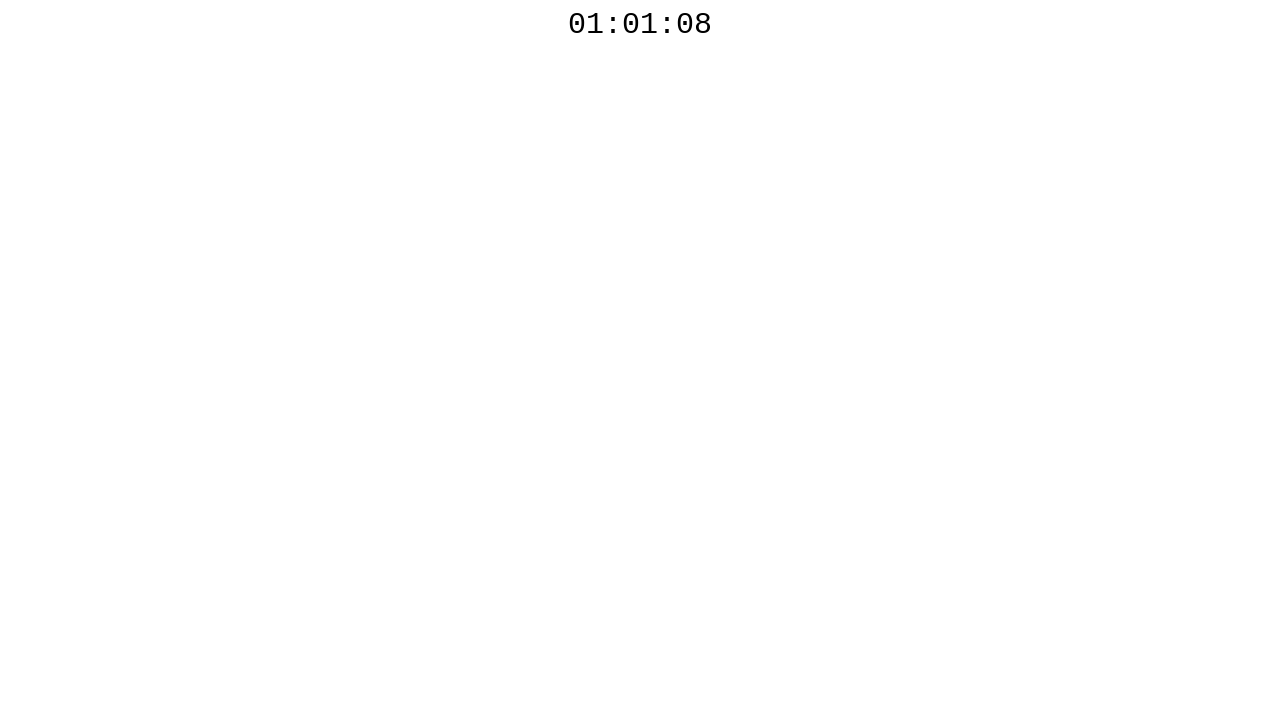

Waited 100ms before next countdown poll
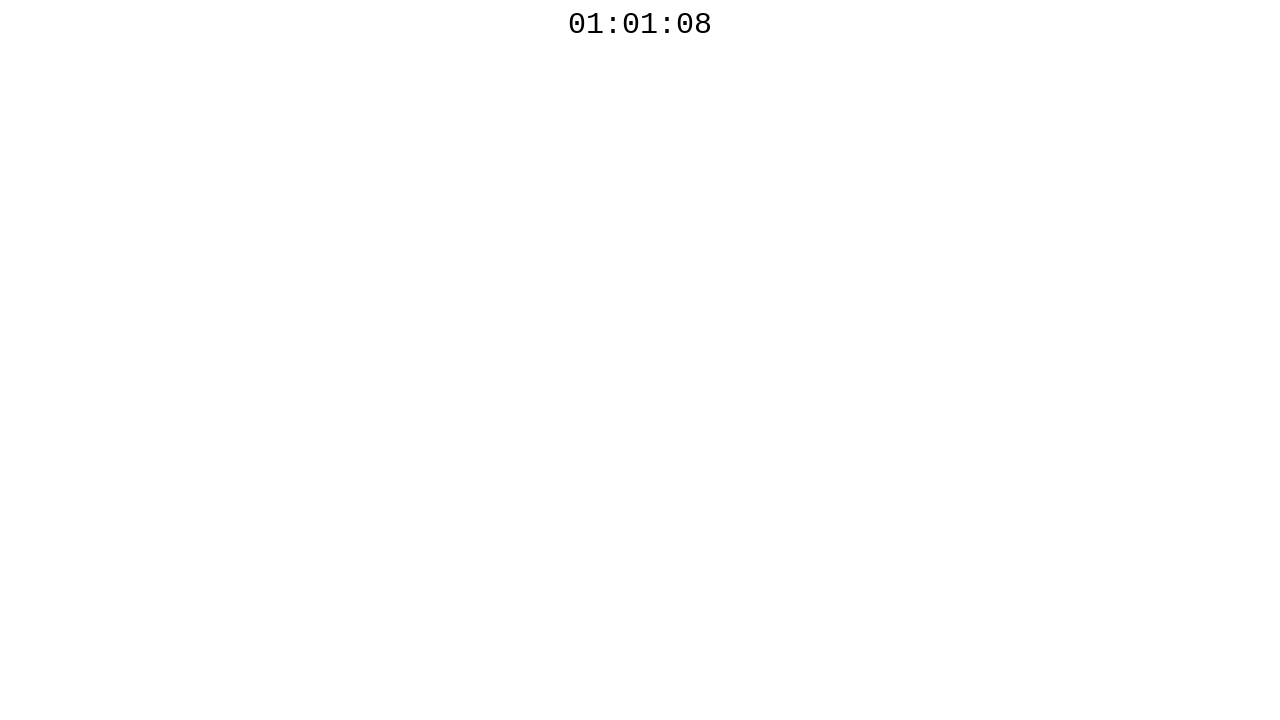

Polled countdown timer: 01:01:08
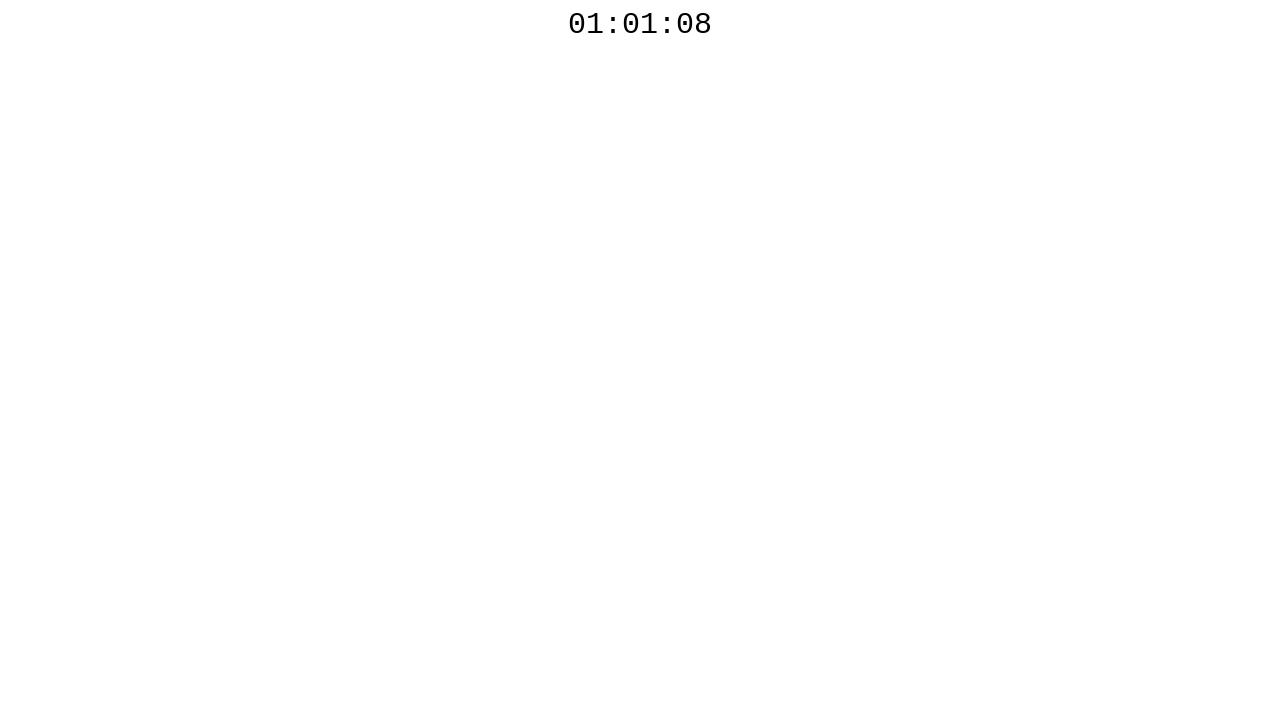

Waited 100ms before next countdown poll
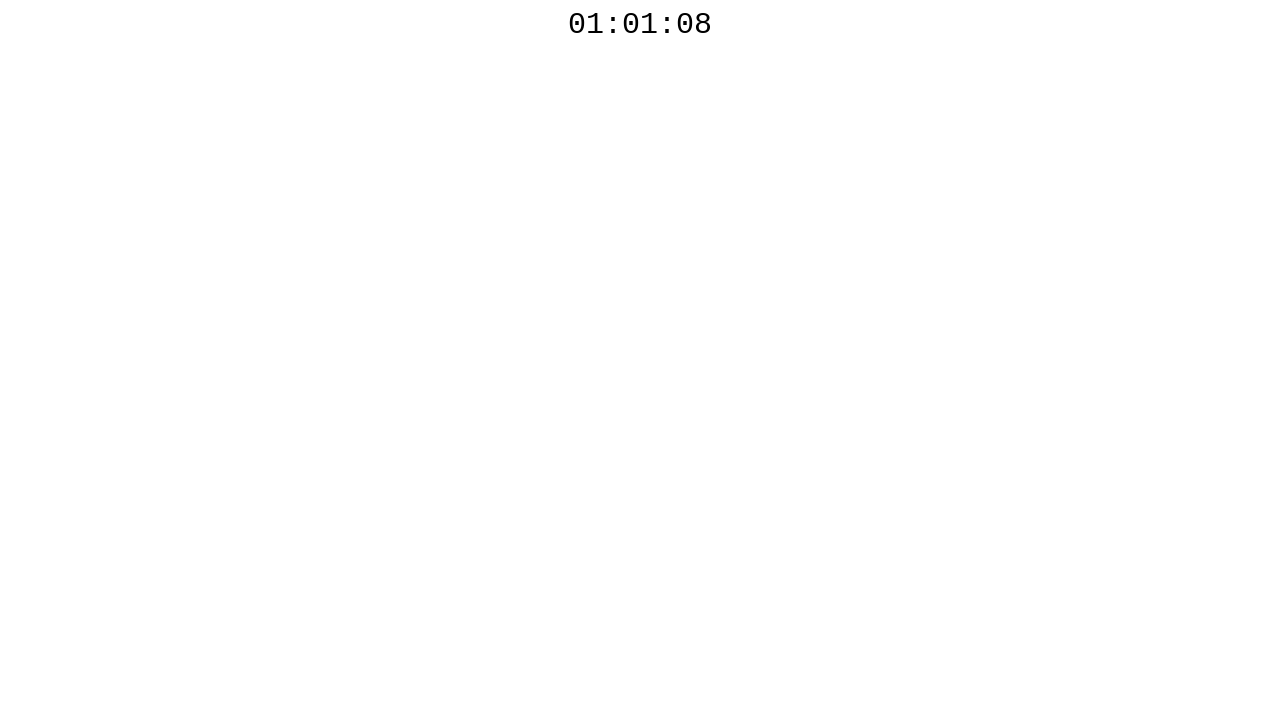

Polled countdown timer: 01:01:08
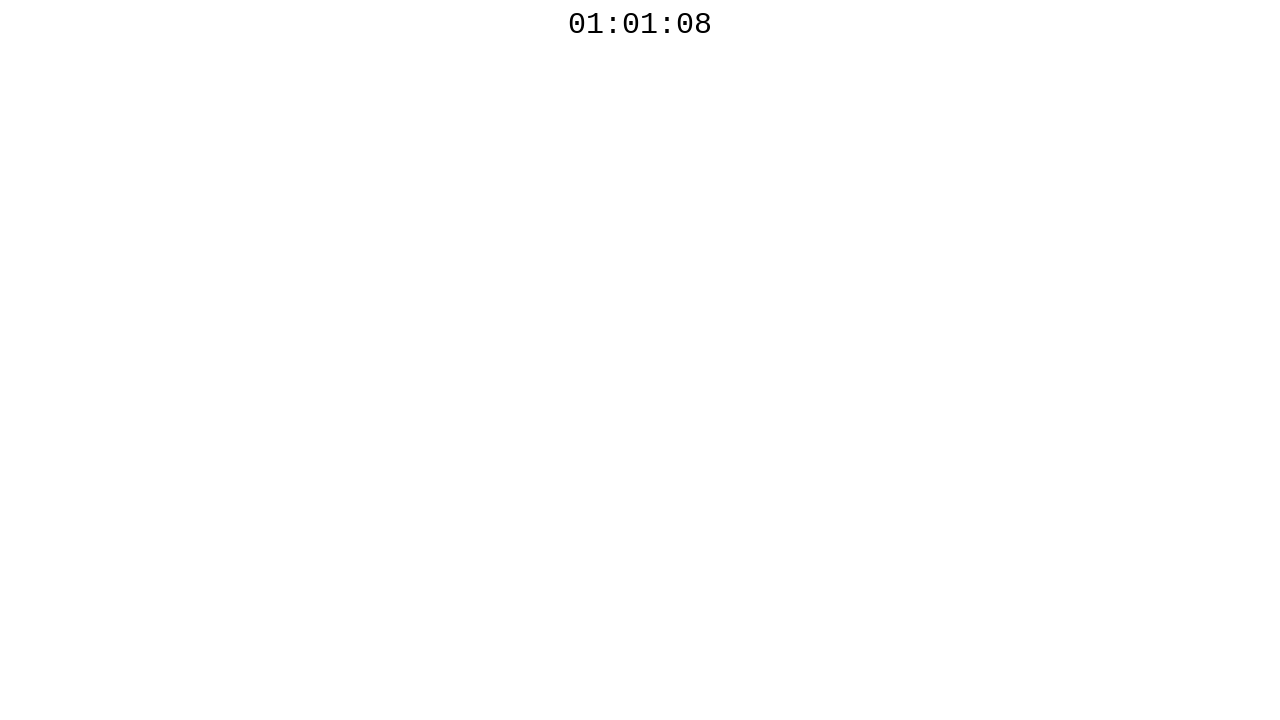

Waited 100ms before next countdown poll
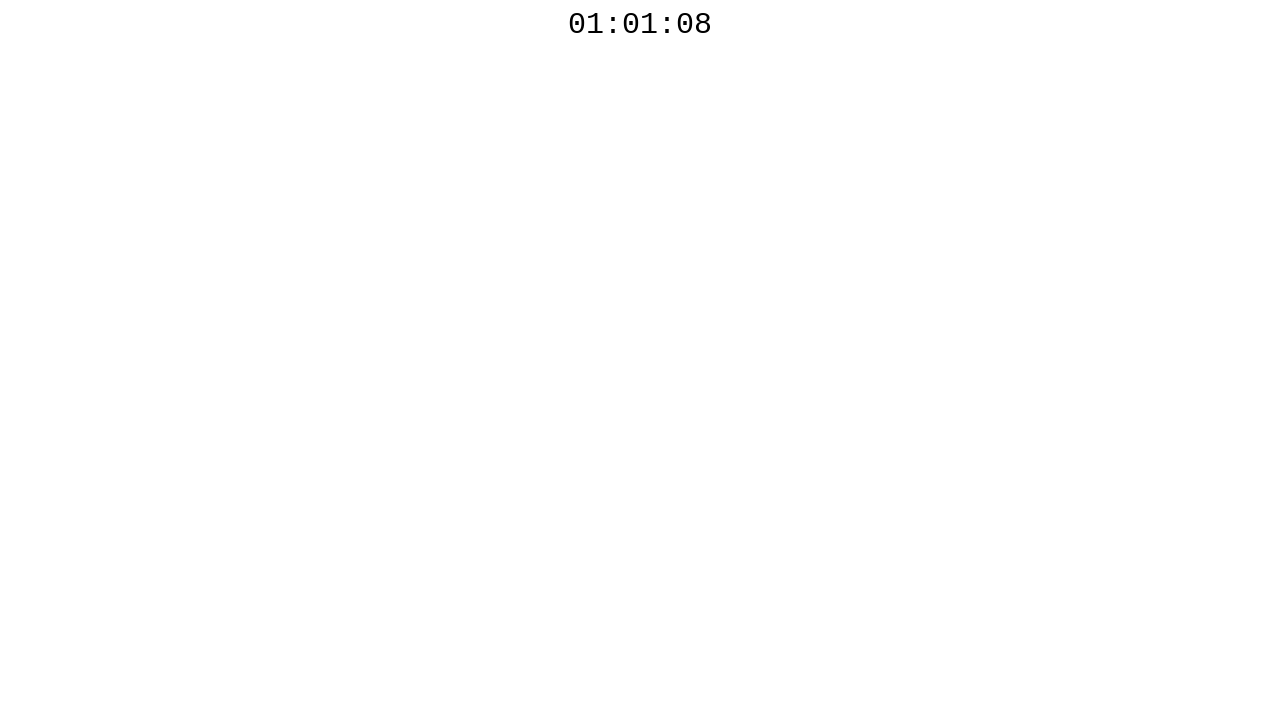

Polled countdown timer: 01:01:08
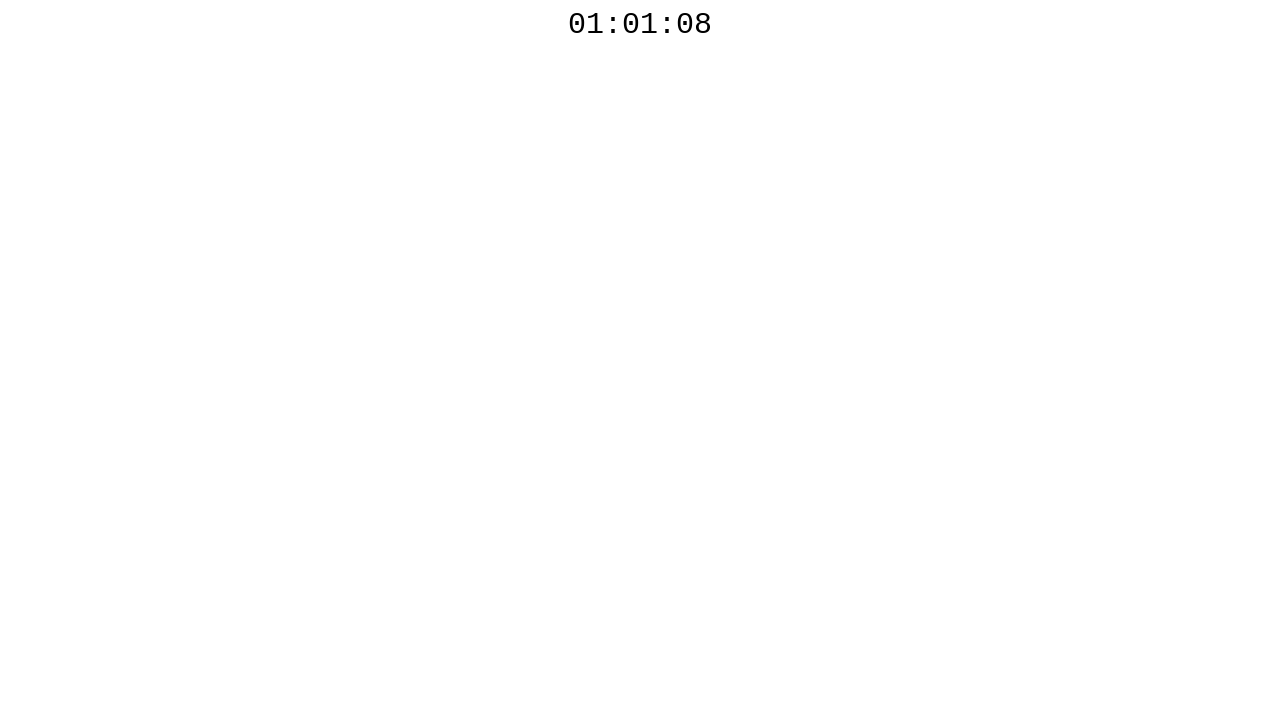

Waited 100ms before next countdown poll
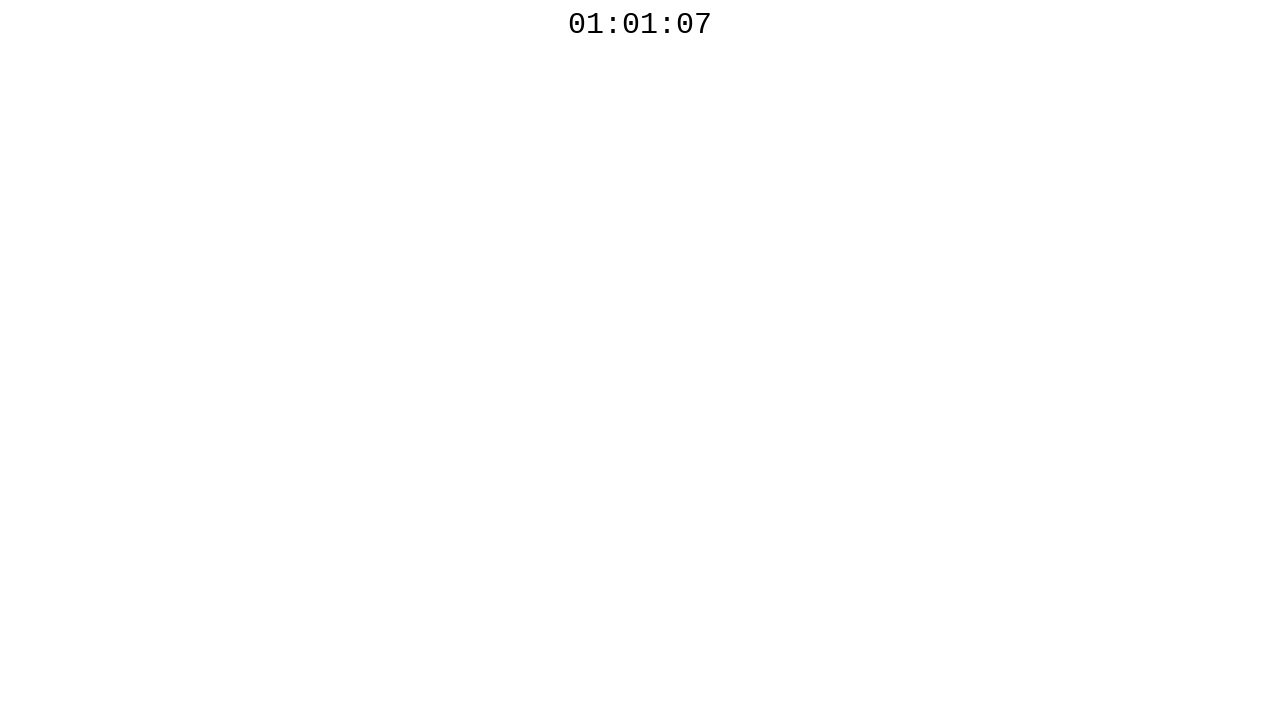

Polled countdown timer: 01:01:07
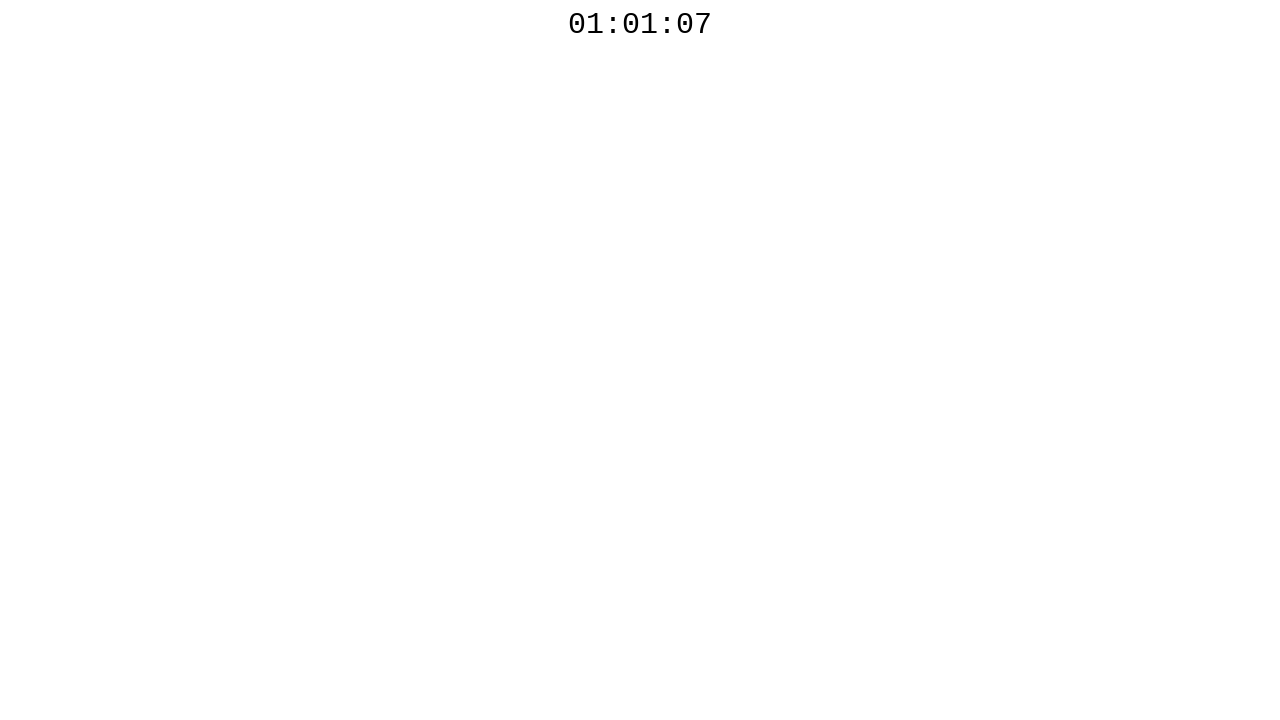

Waited 100ms before next countdown poll
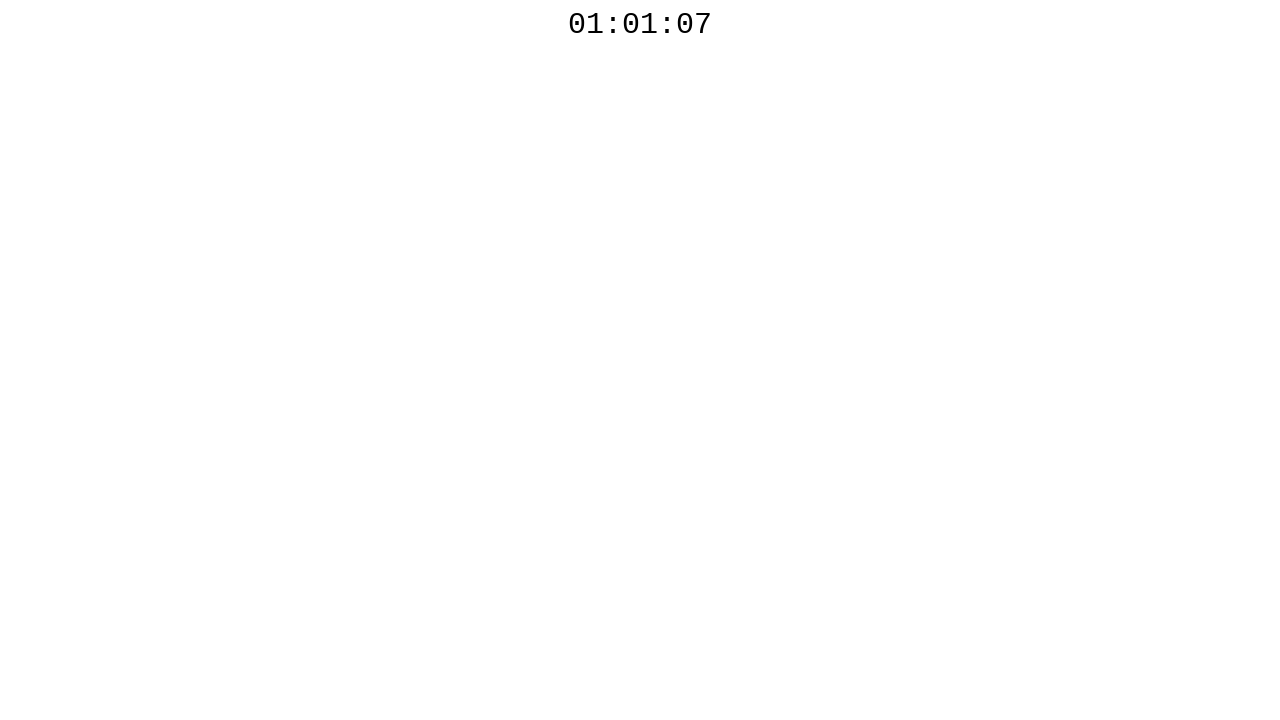

Polled countdown timer: 01:01:07
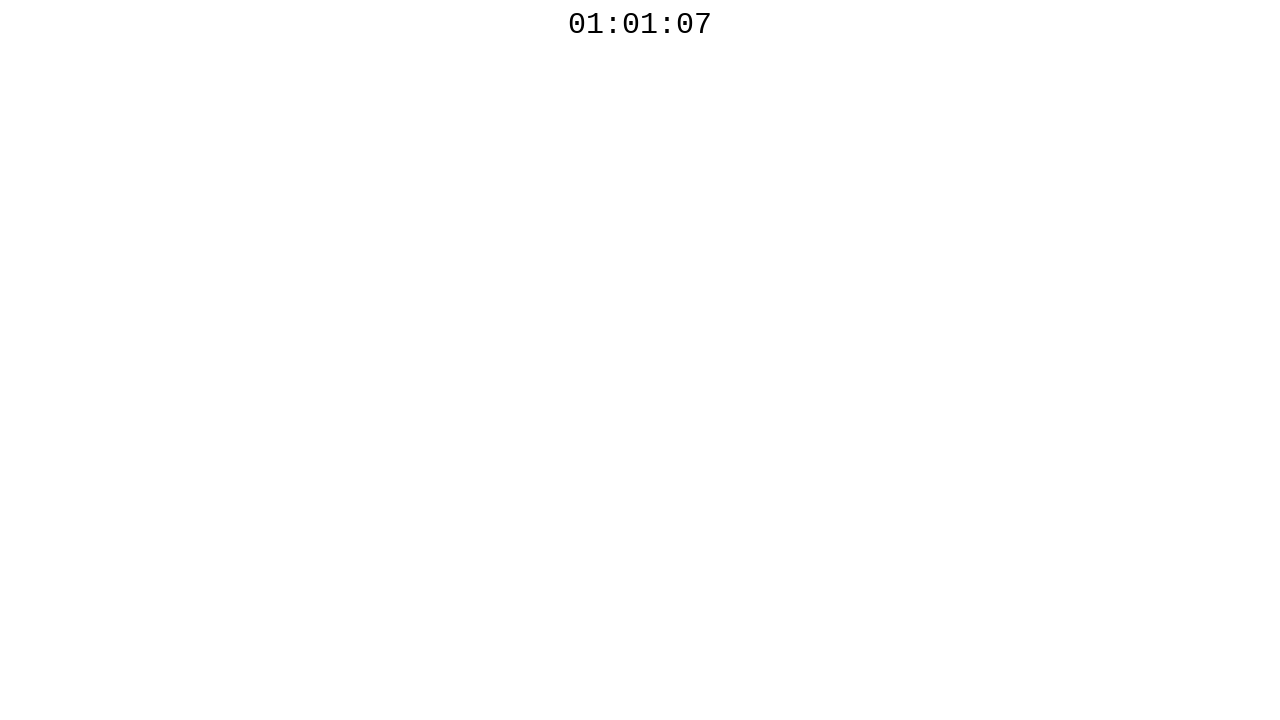

Waited 100ms before next countdown poll
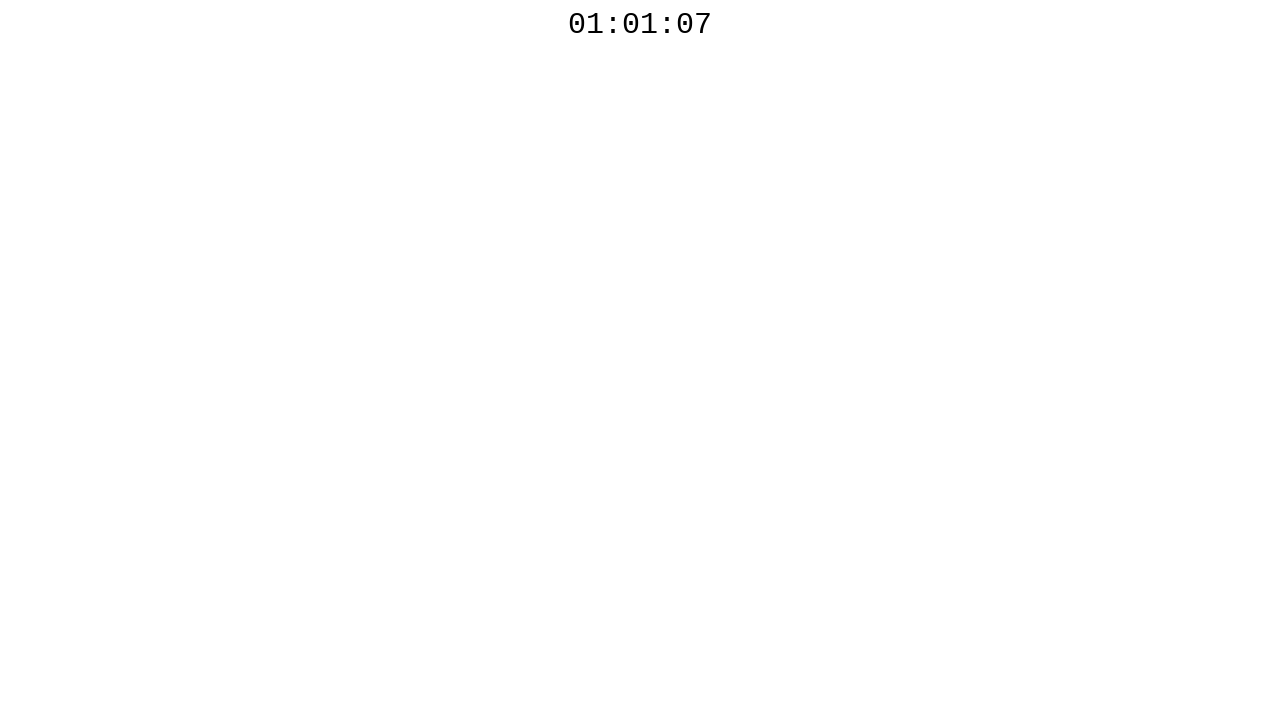

Polled countdown timer: 01:01:07
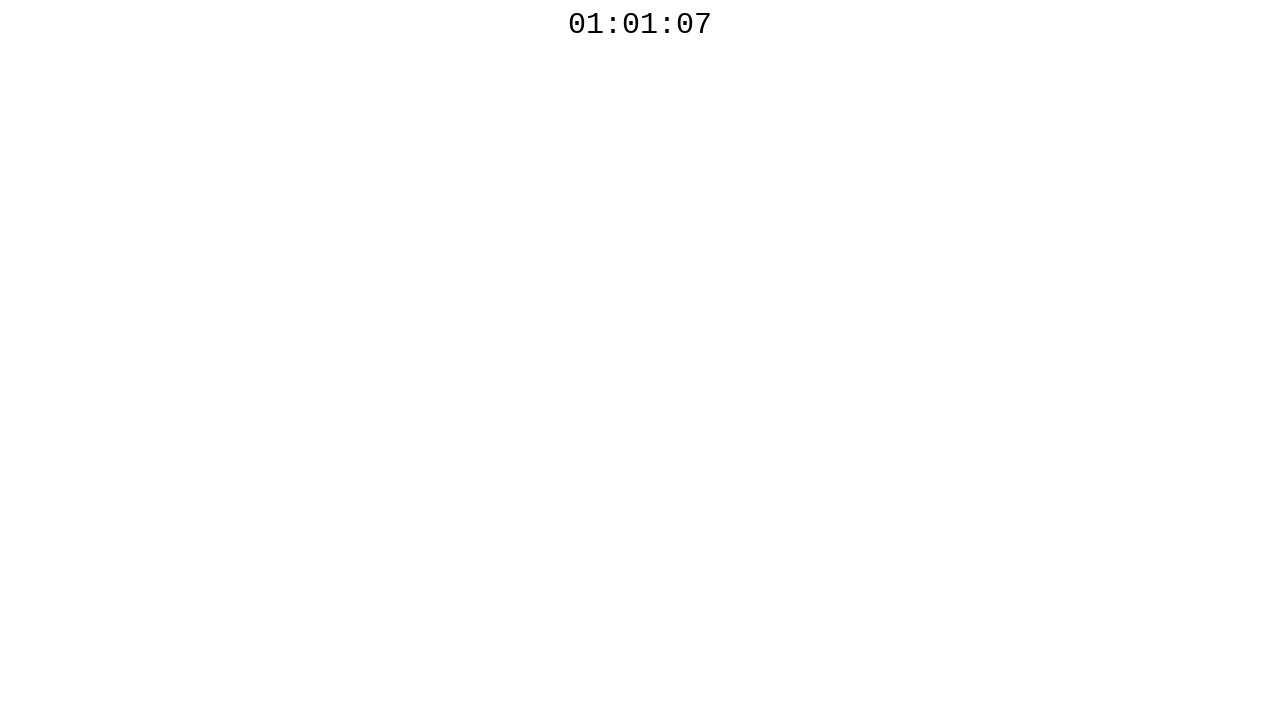

Waited 100ms before next countdown poll
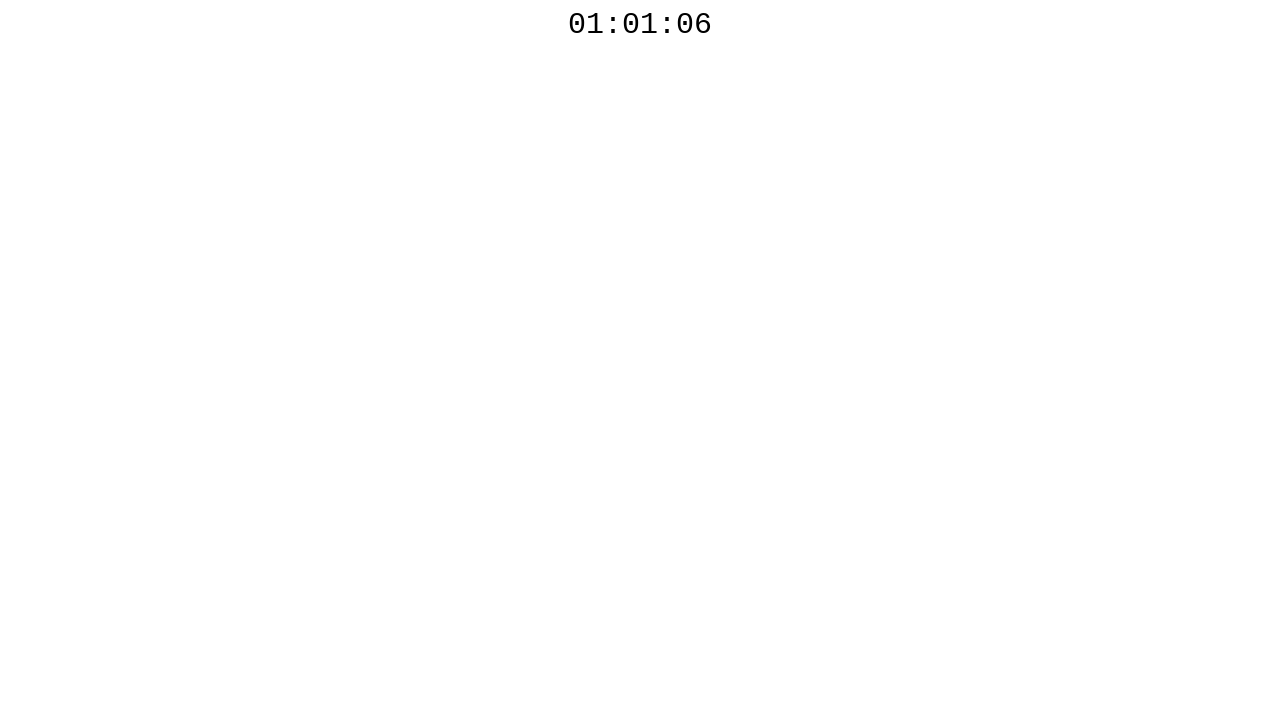

Polled countdown timer: 01:01:06
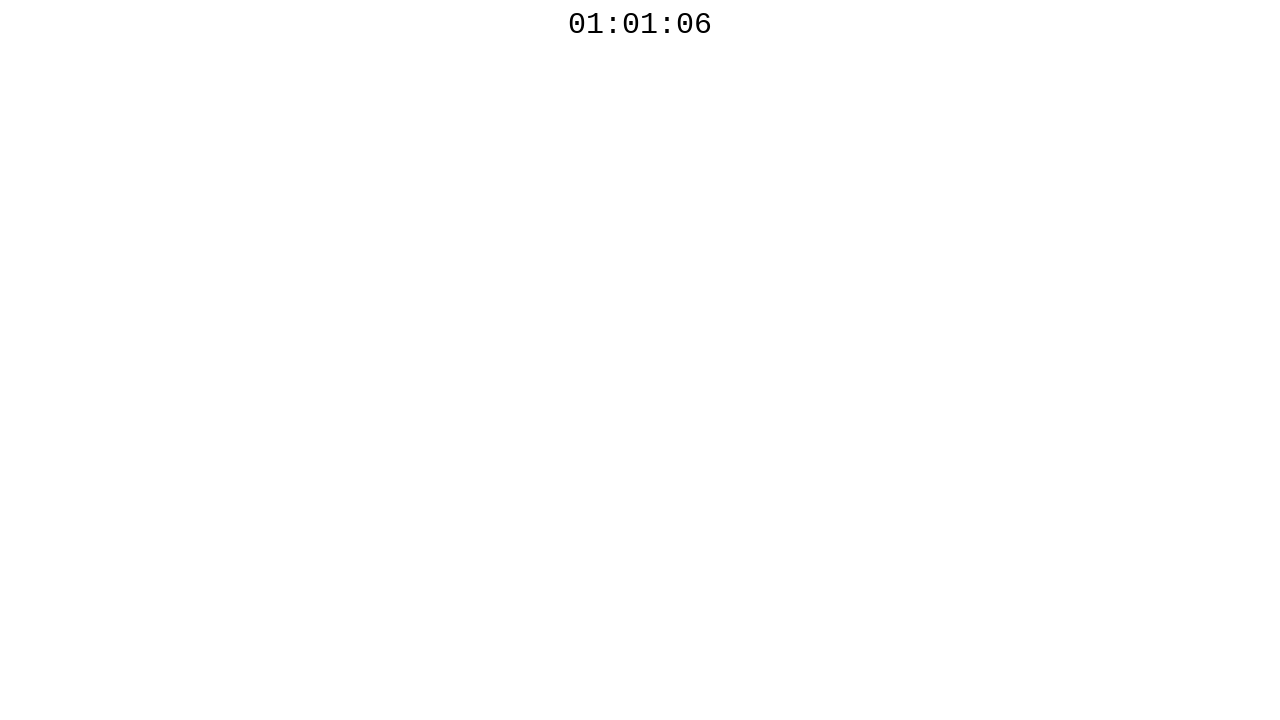

Waited 100ms before next countdown poll
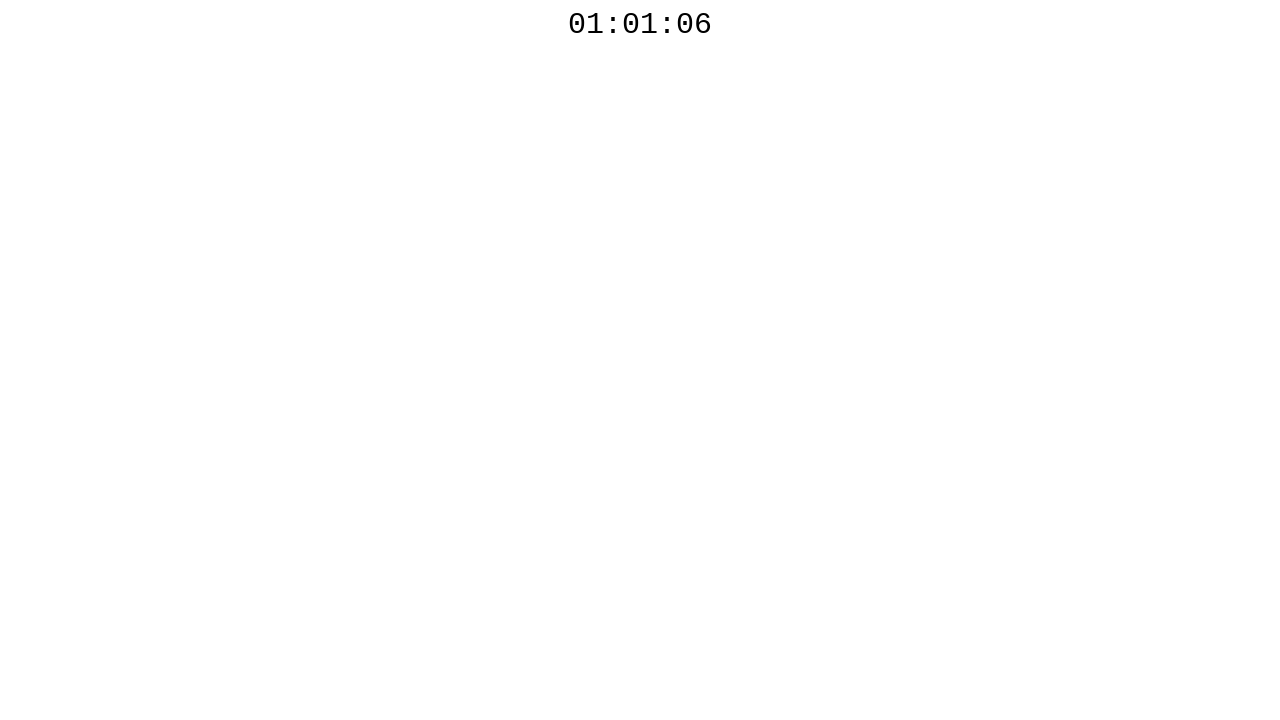

Polled countdown timer: 01:01:06
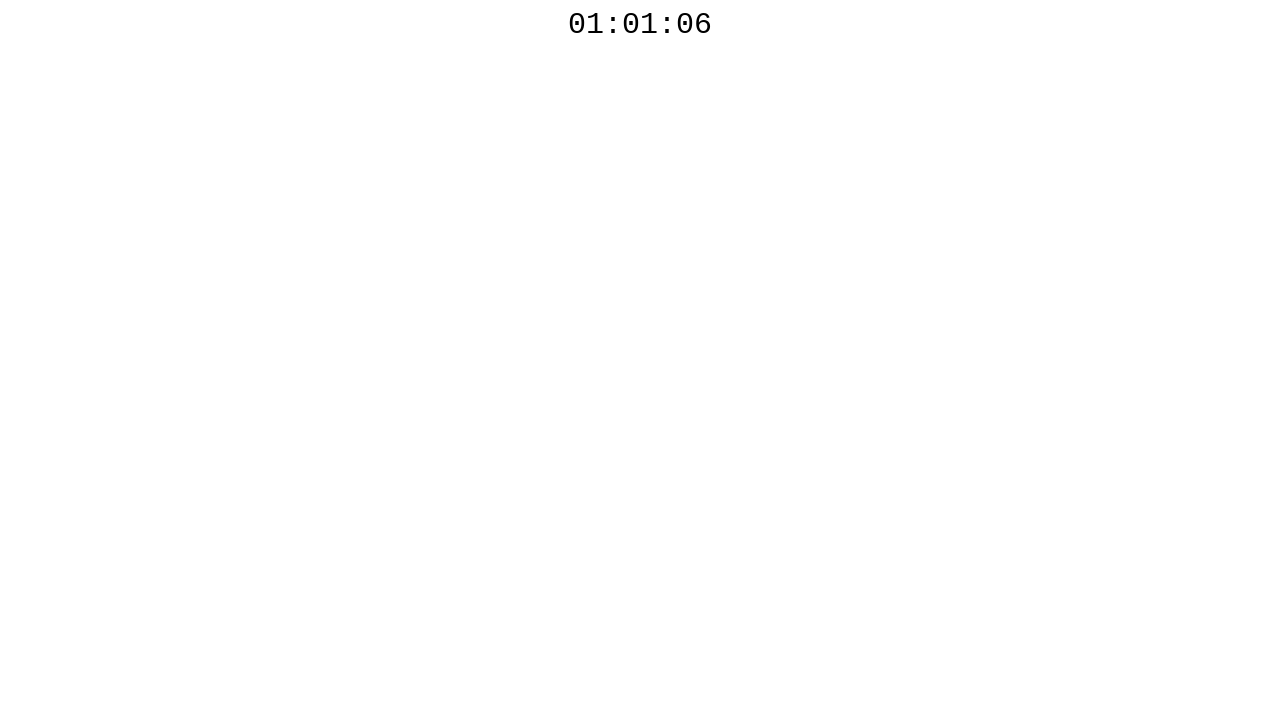

Waited 100ms before next countdown poll
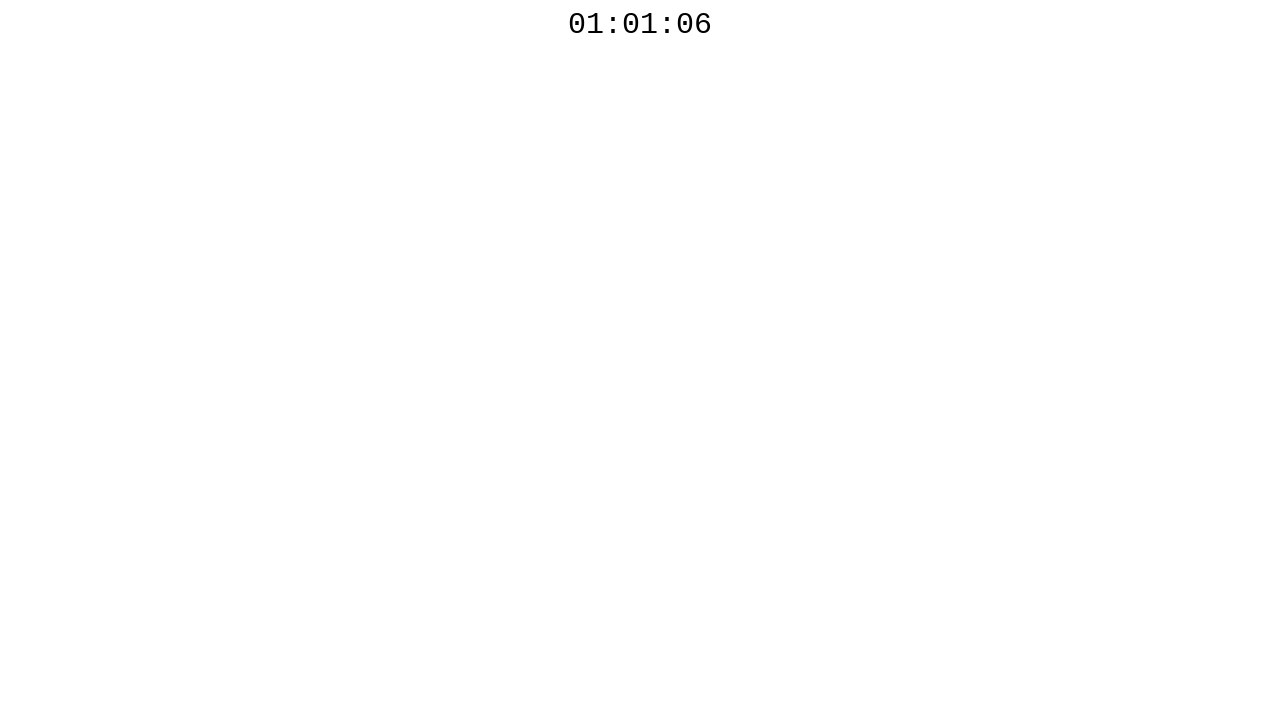

Polled countdown timer: 01:01:06
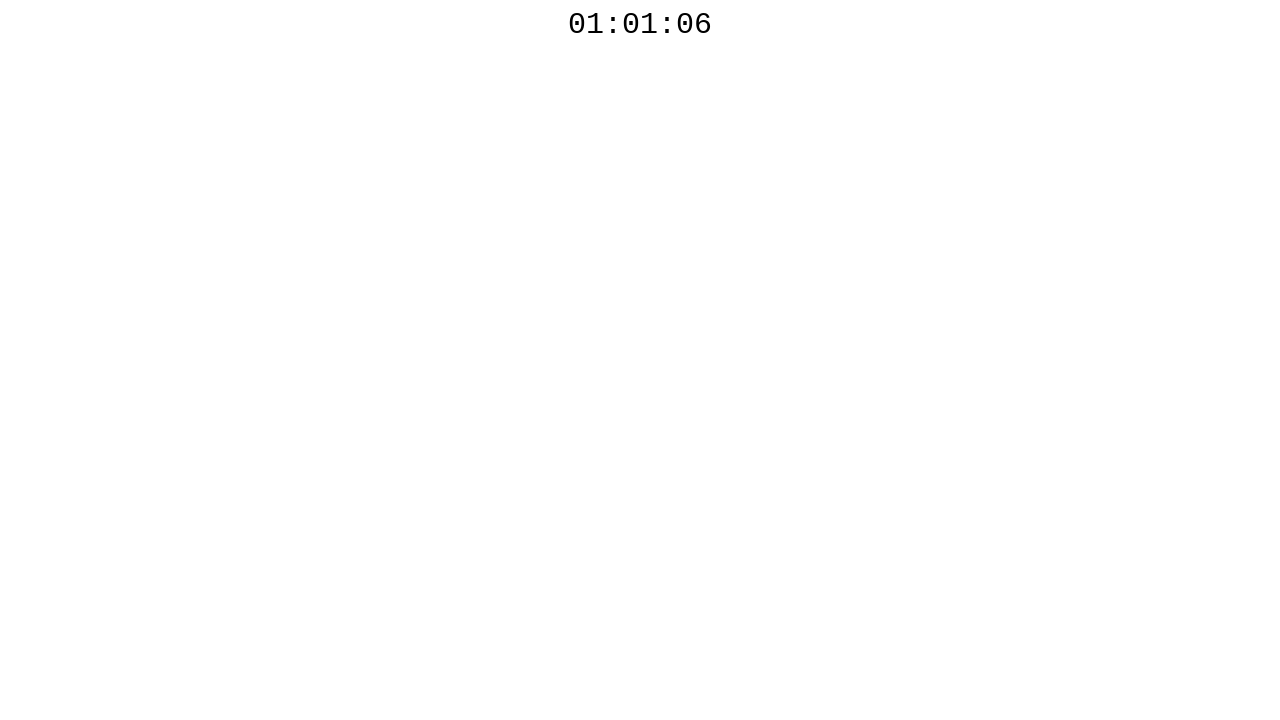

Waited 100ms before next countdown poll
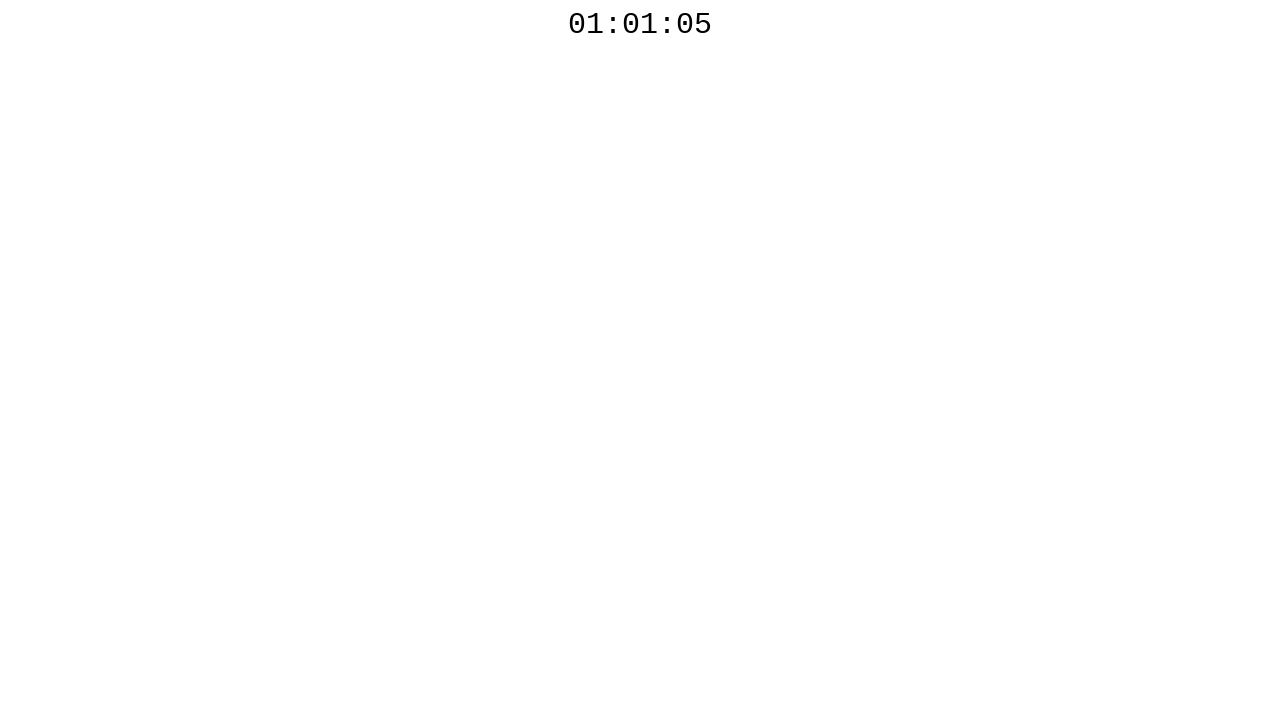

Polled countdown timer: 01:01:05
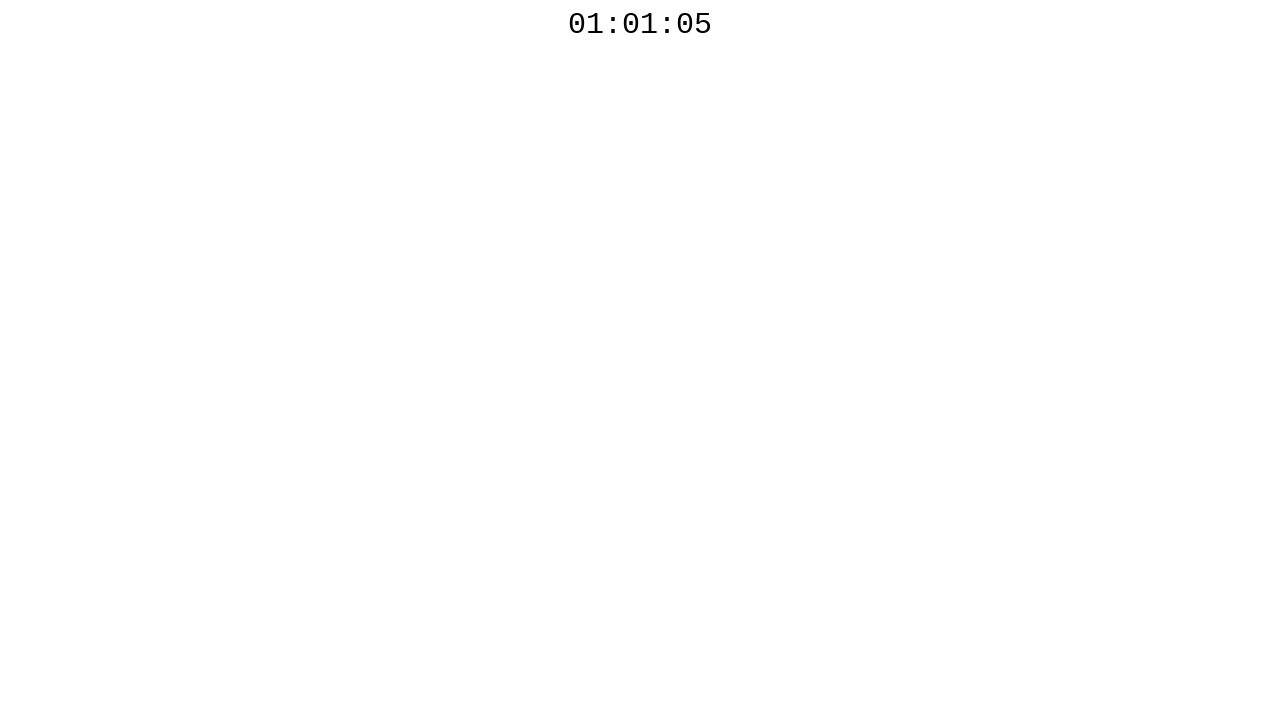

Waited 100ms before next countdown poll
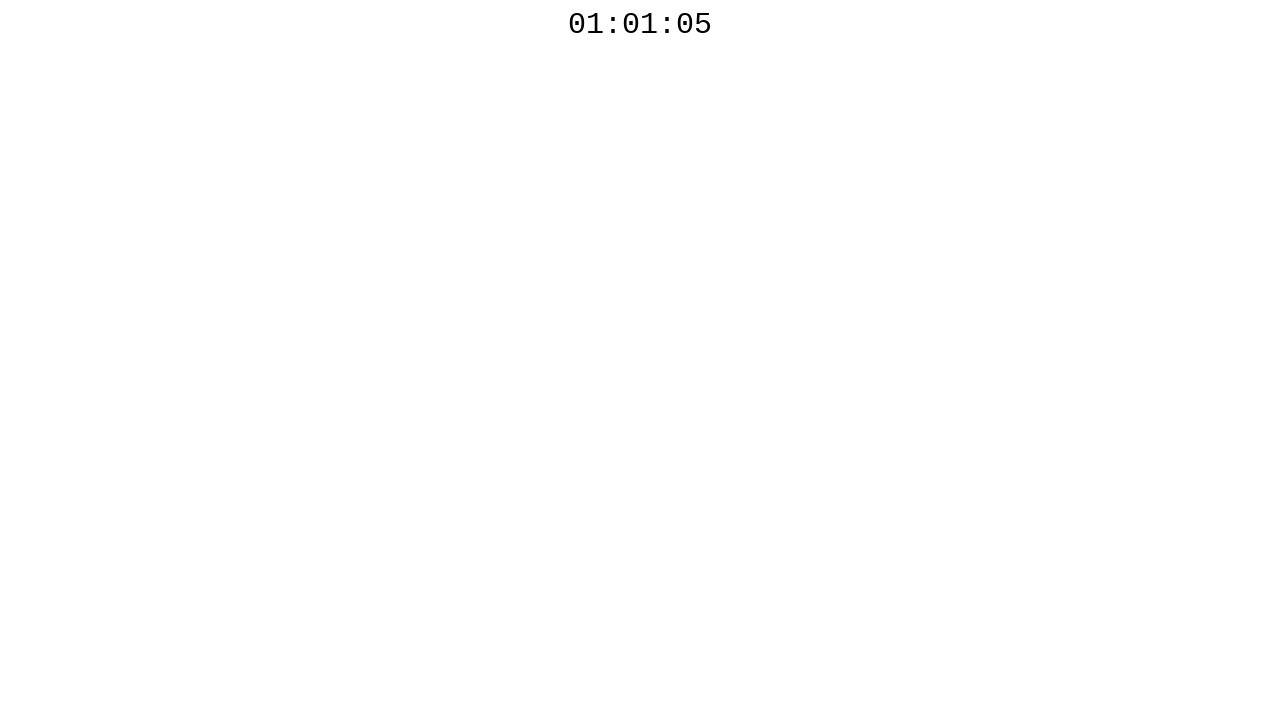

Polled countdown timer: 01:01:05
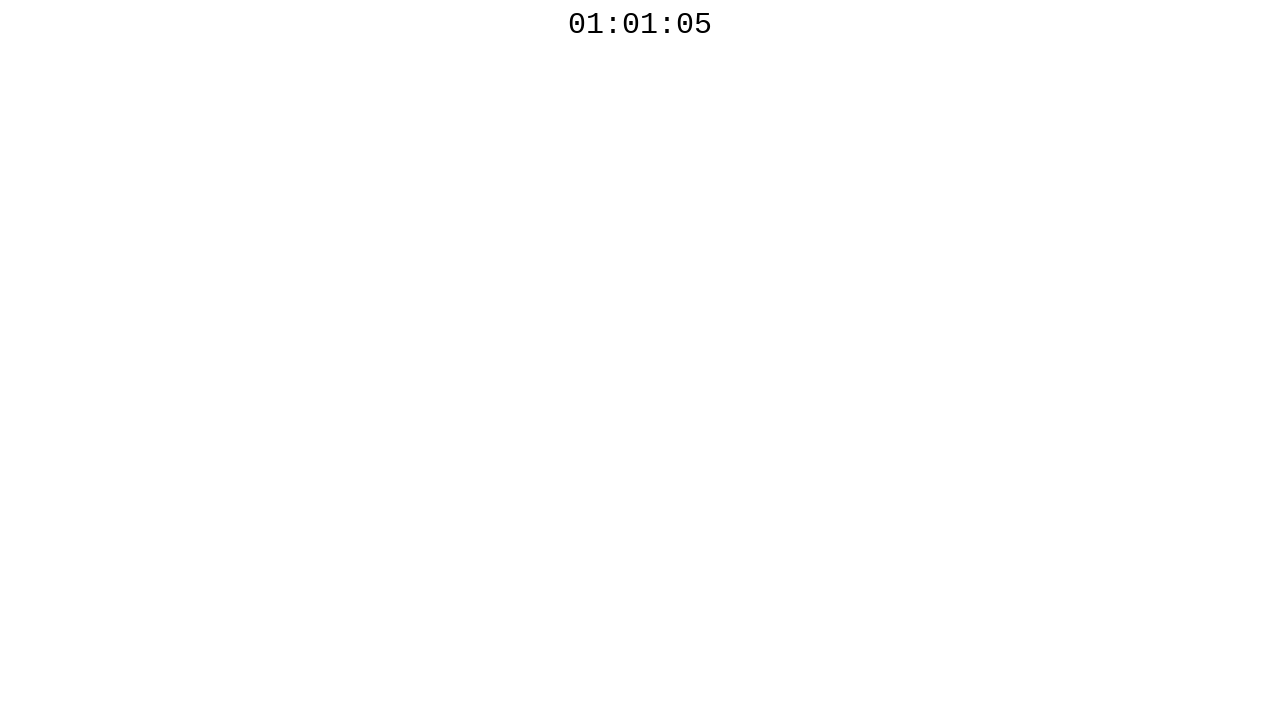

Waited 100ms before next countdown poll
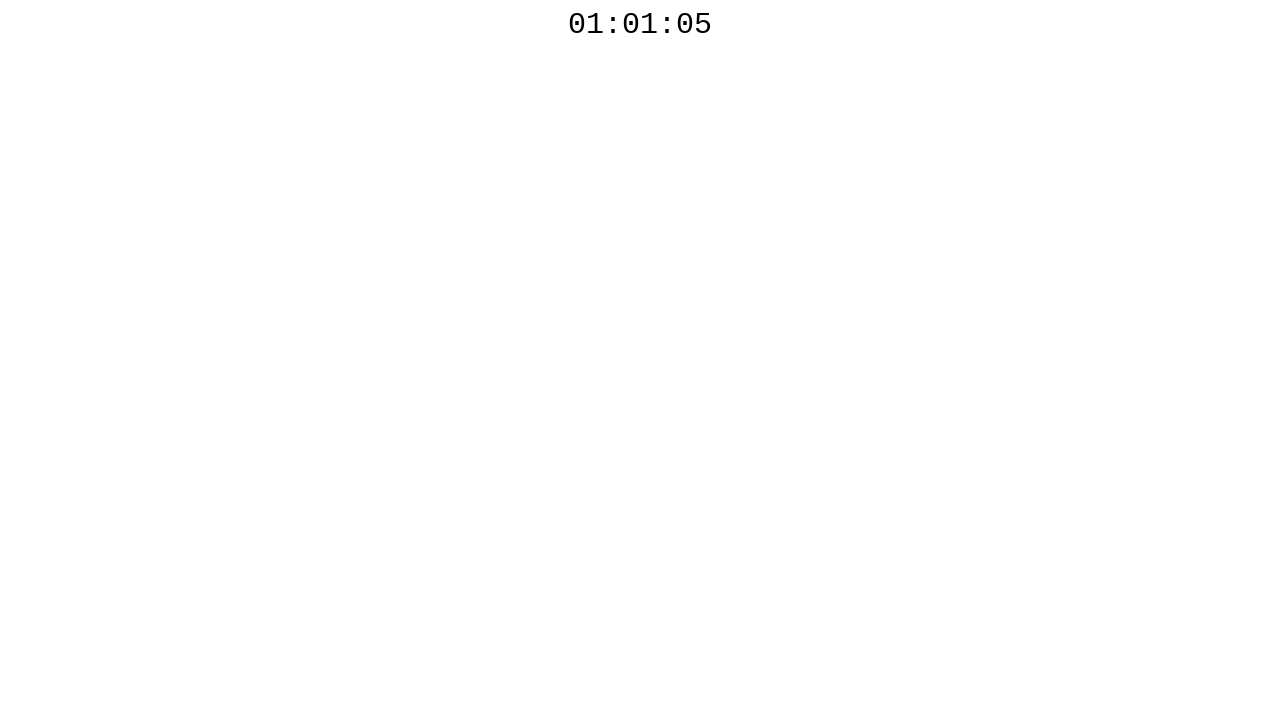

Polled countdown timer: 01:01:05
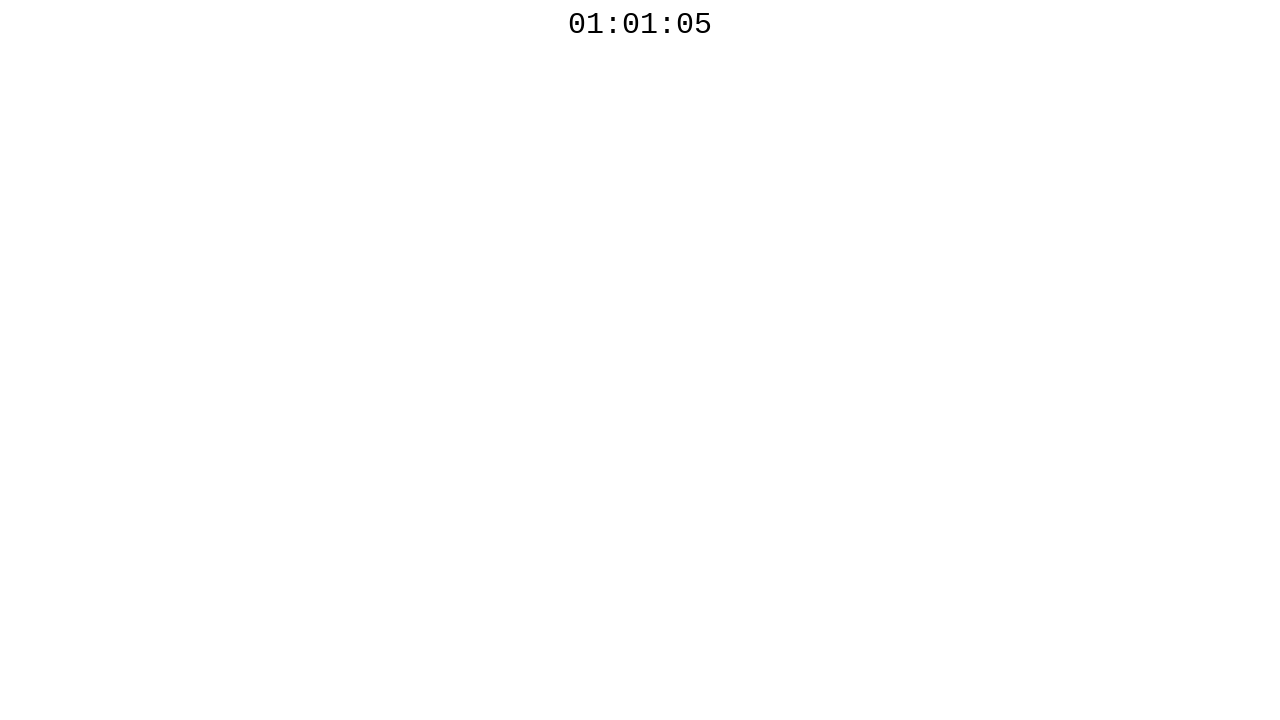

Waited 100ms before next countdown poll
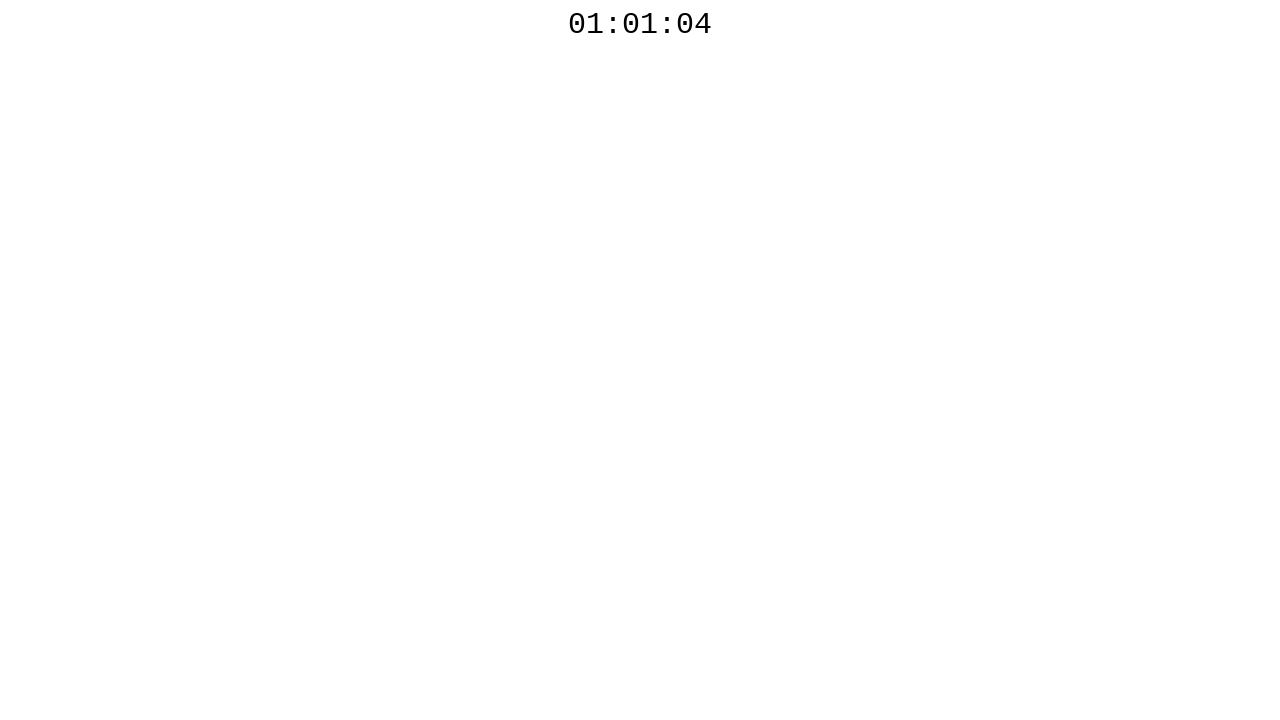

Polled countdown timer: 01:01:04
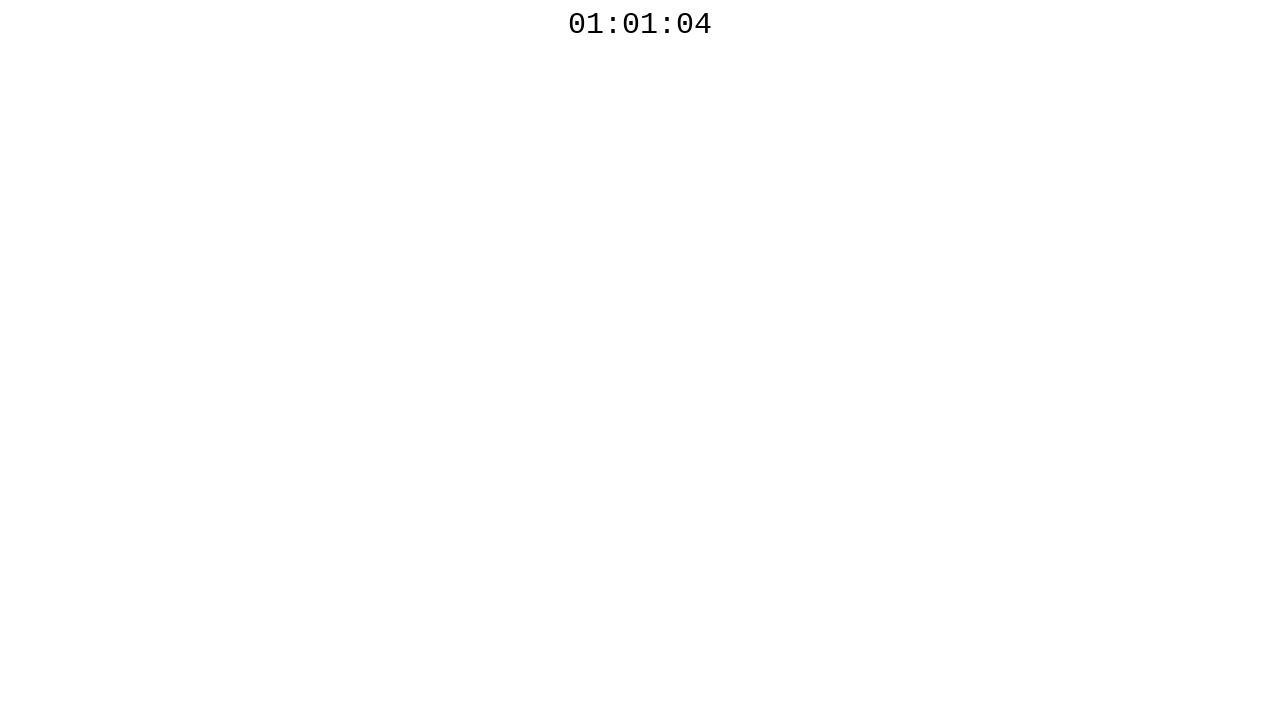

Waited 100ms before next countdown poll
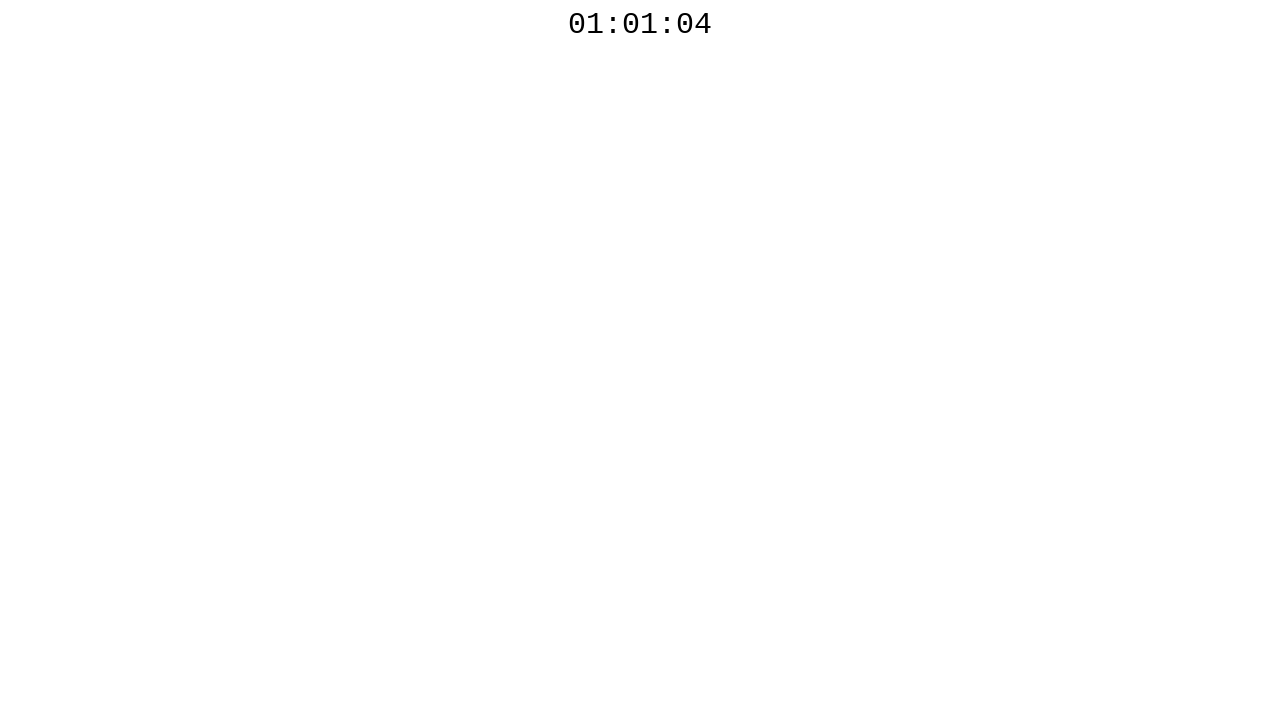

Polled countdown timer: 01:01:04
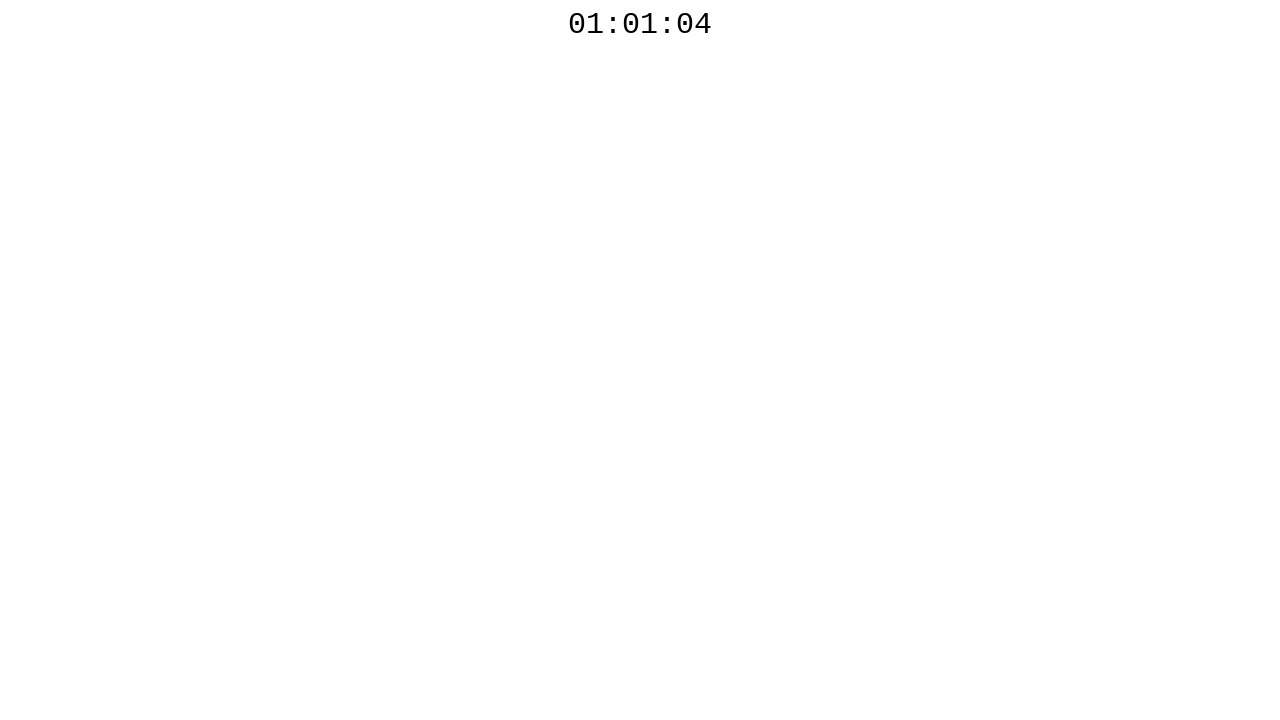

Waited 100ms before next countdown poll
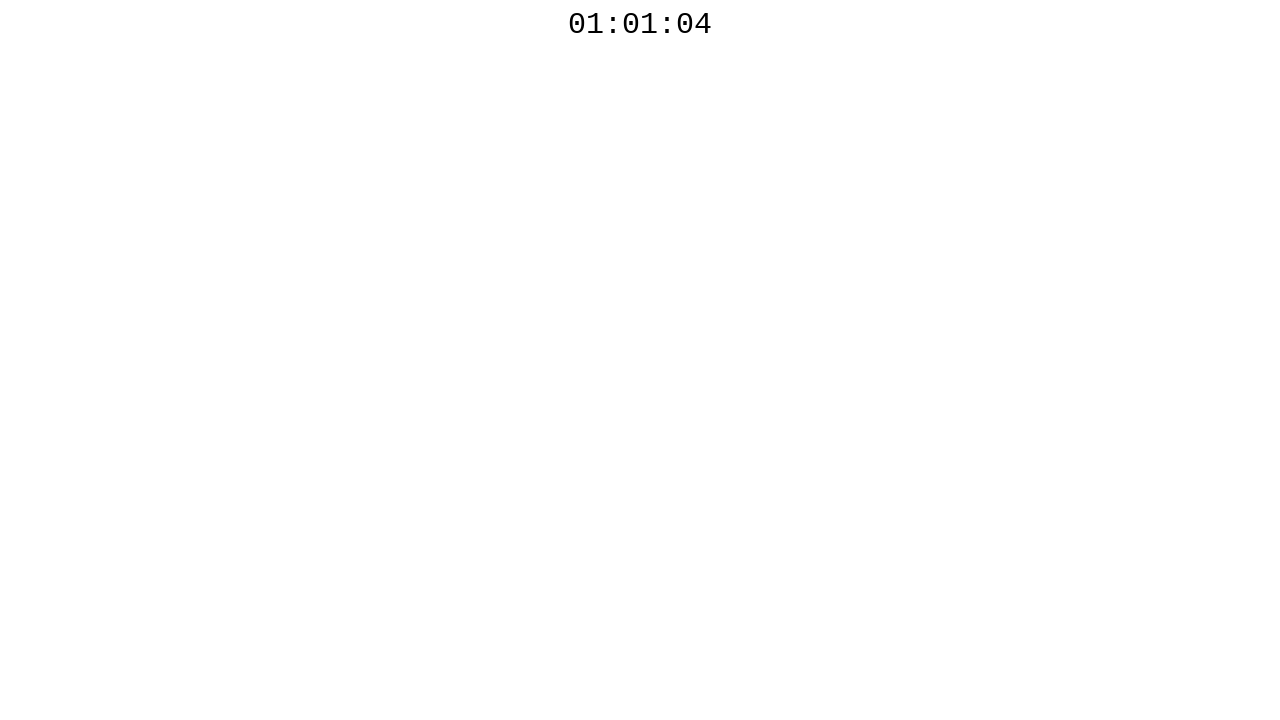

Polled countdown timer: 01:01:04
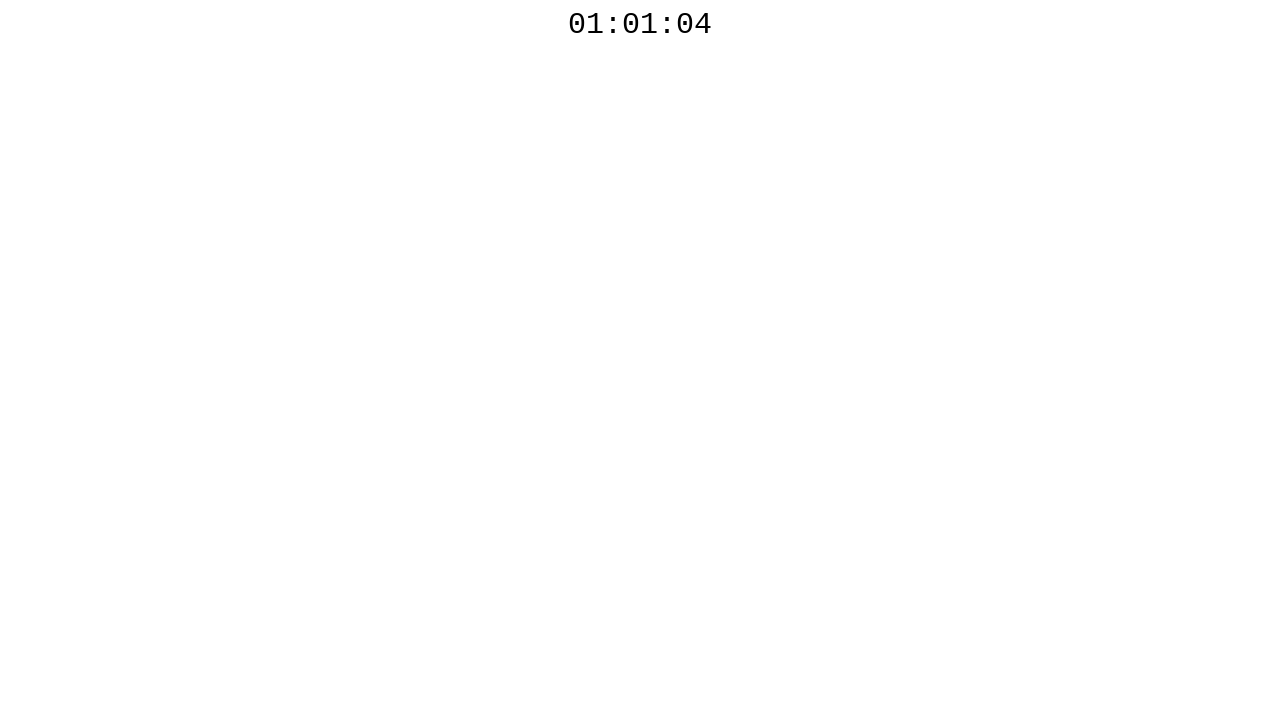

Waited 100ms before next countdown poll
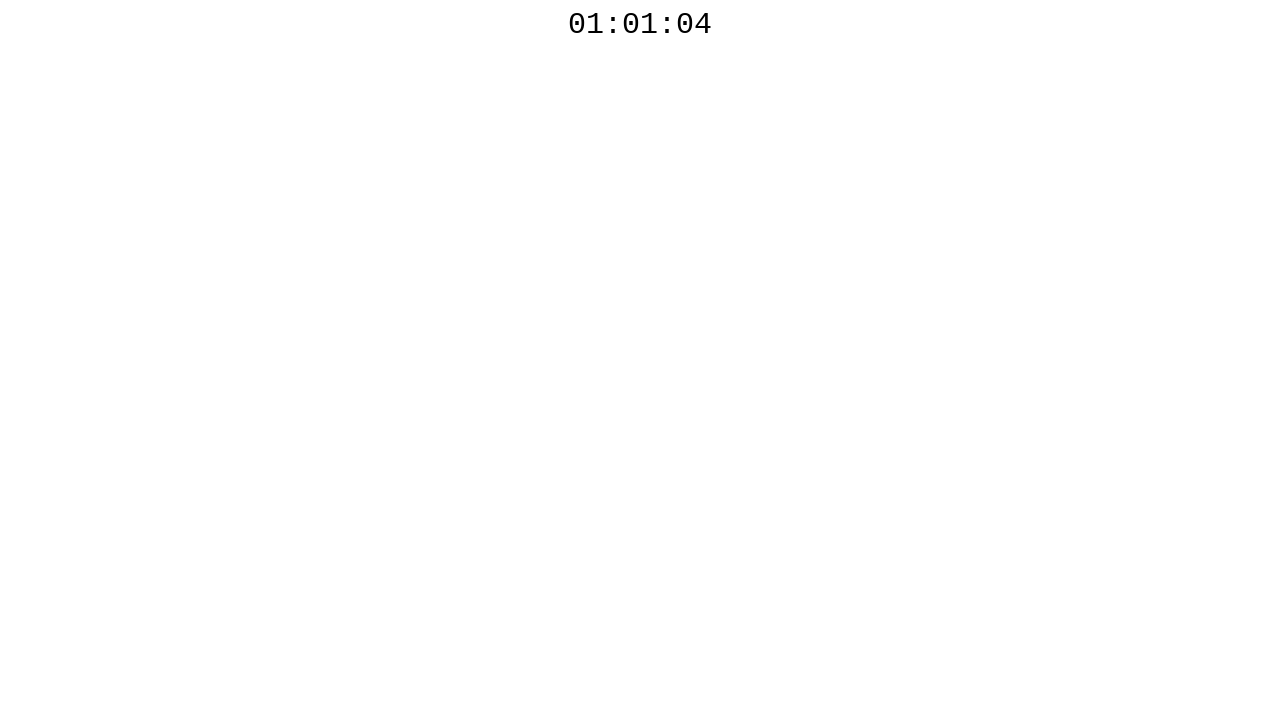

Polled countdown timer: 01:01:03
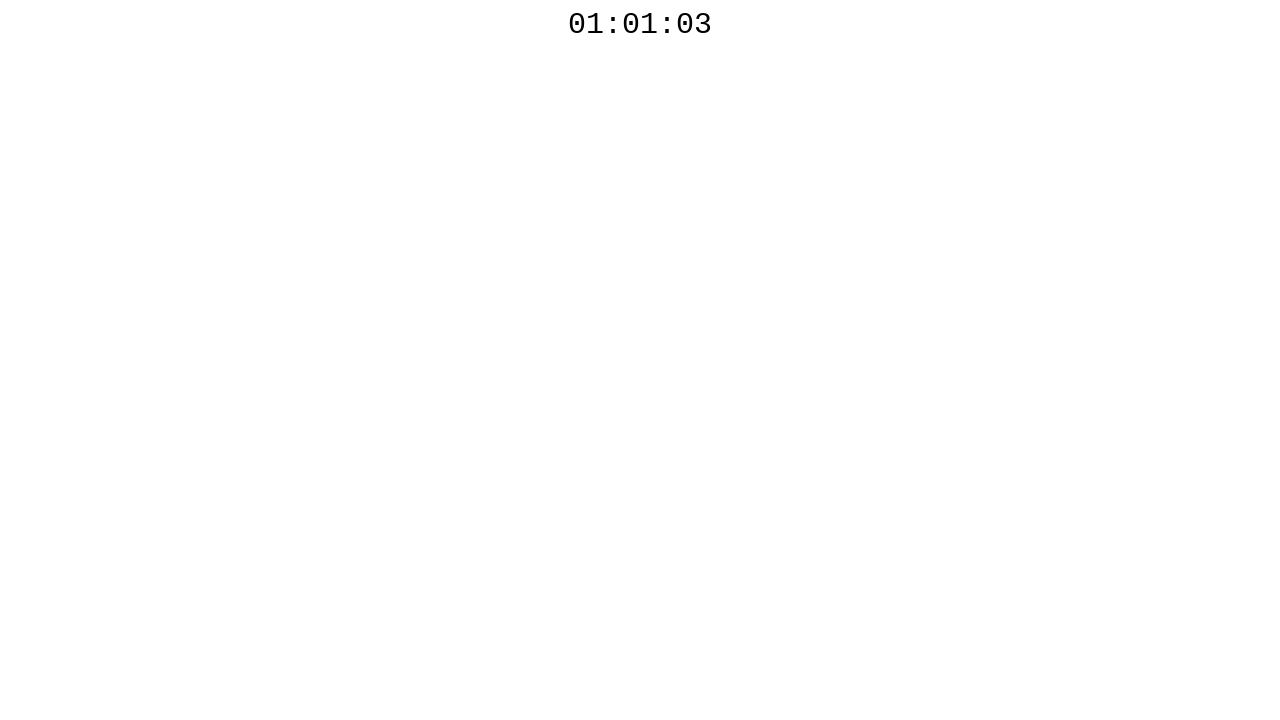

Waited 100ms before next countdown poll
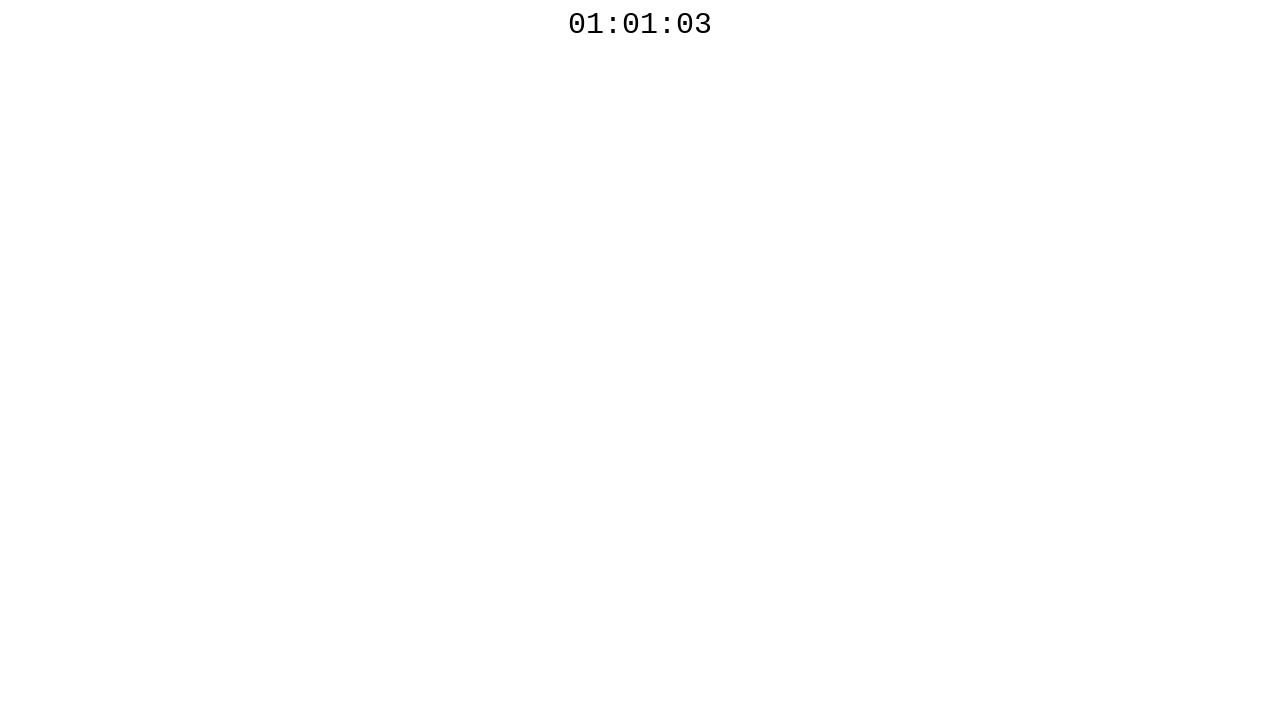

Polled countdown timer: 01:01:03
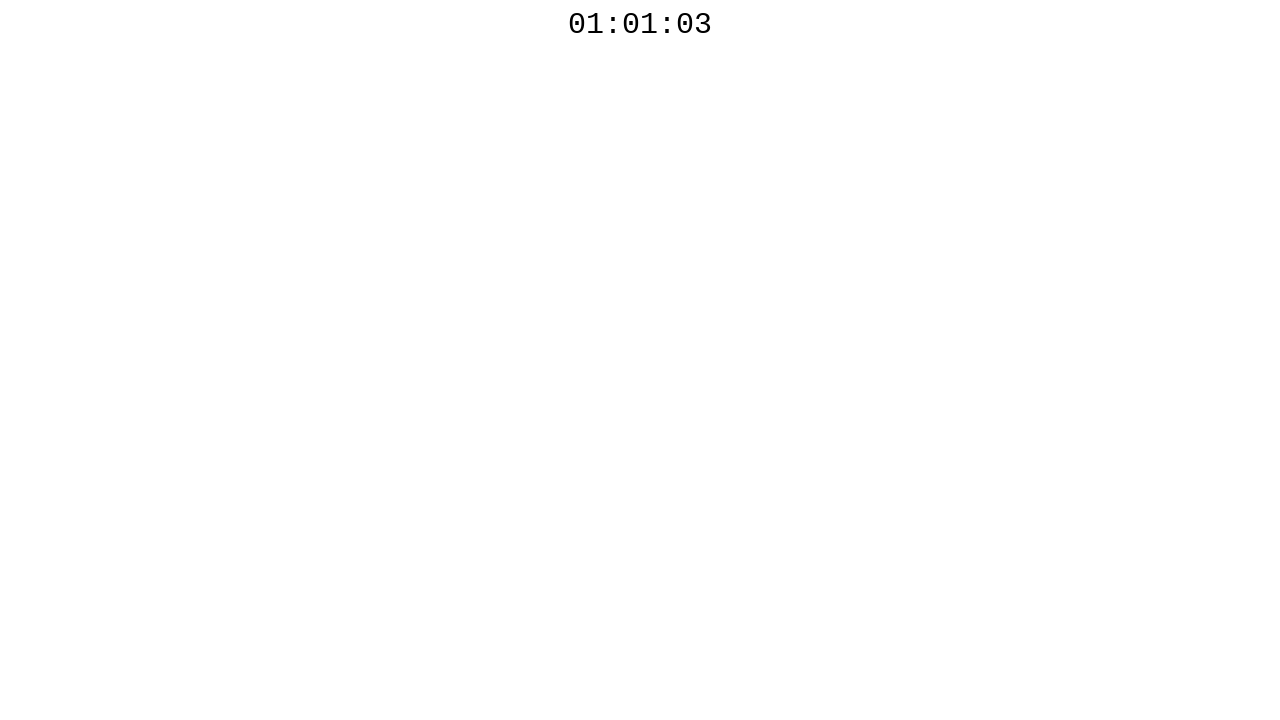

Waited 100ms before next countdown poll
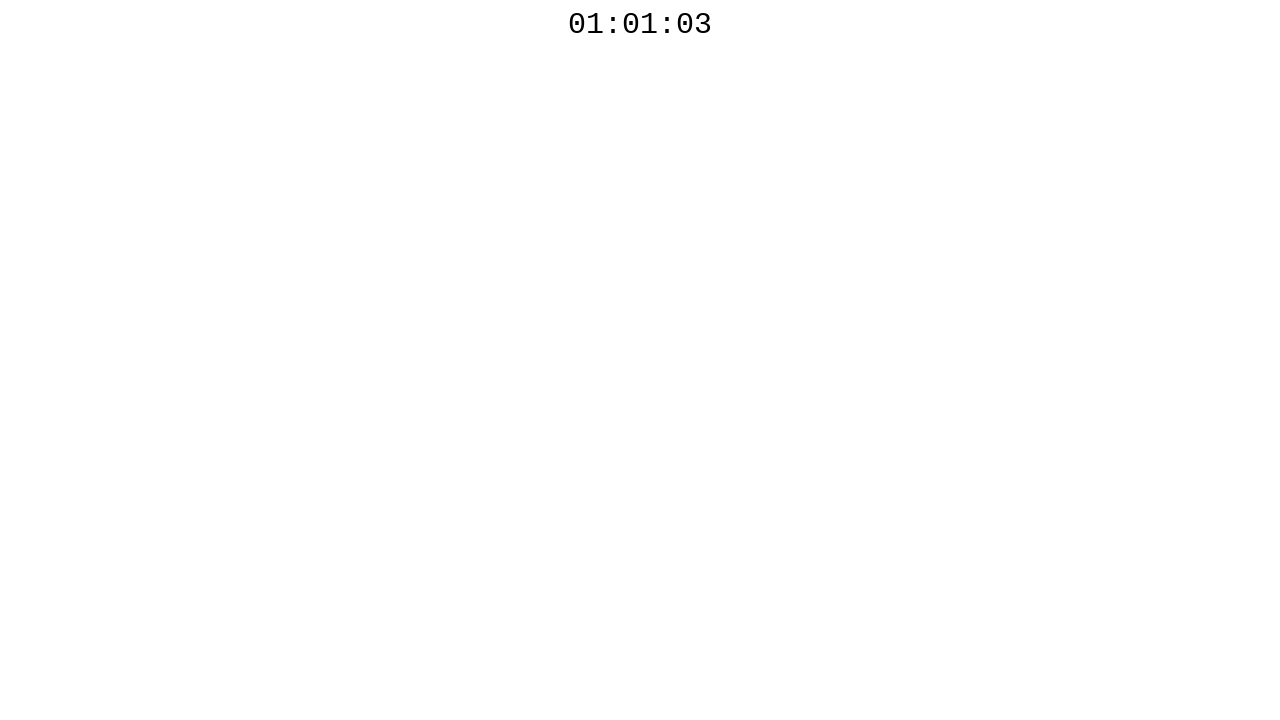

Polled countdown timer: 01:01:03
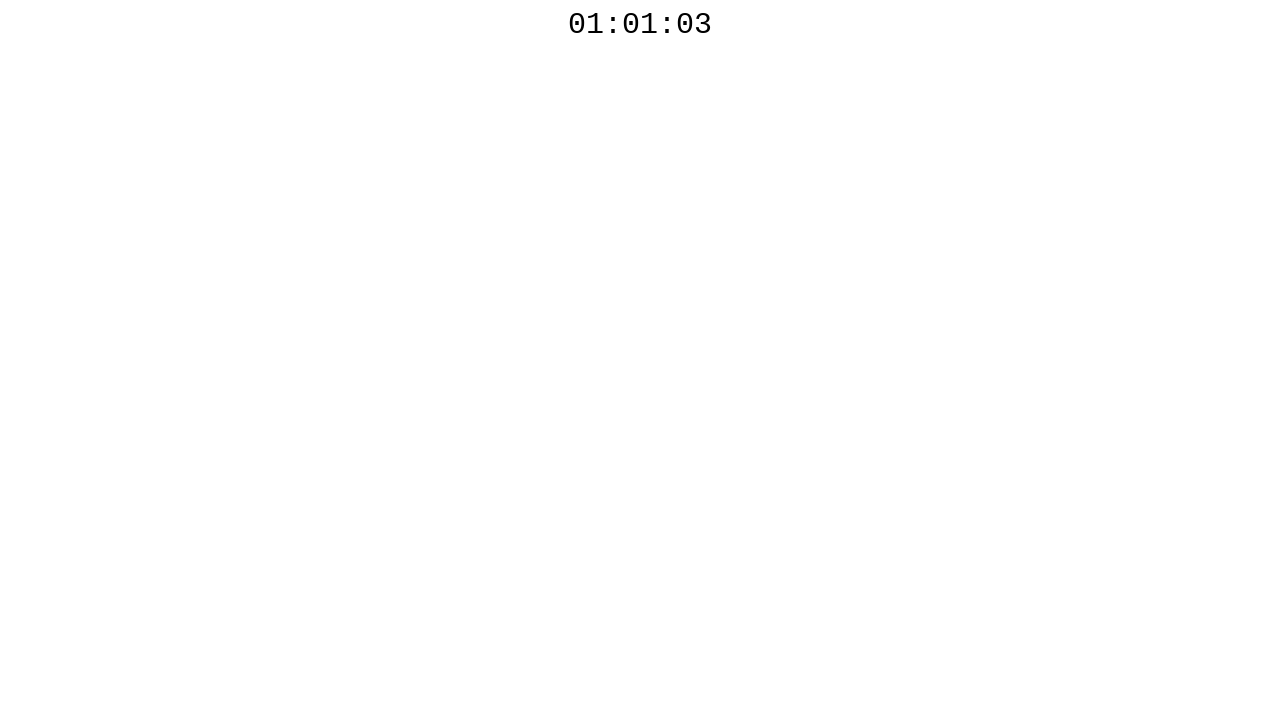

Waited 100ms before next countdown poll
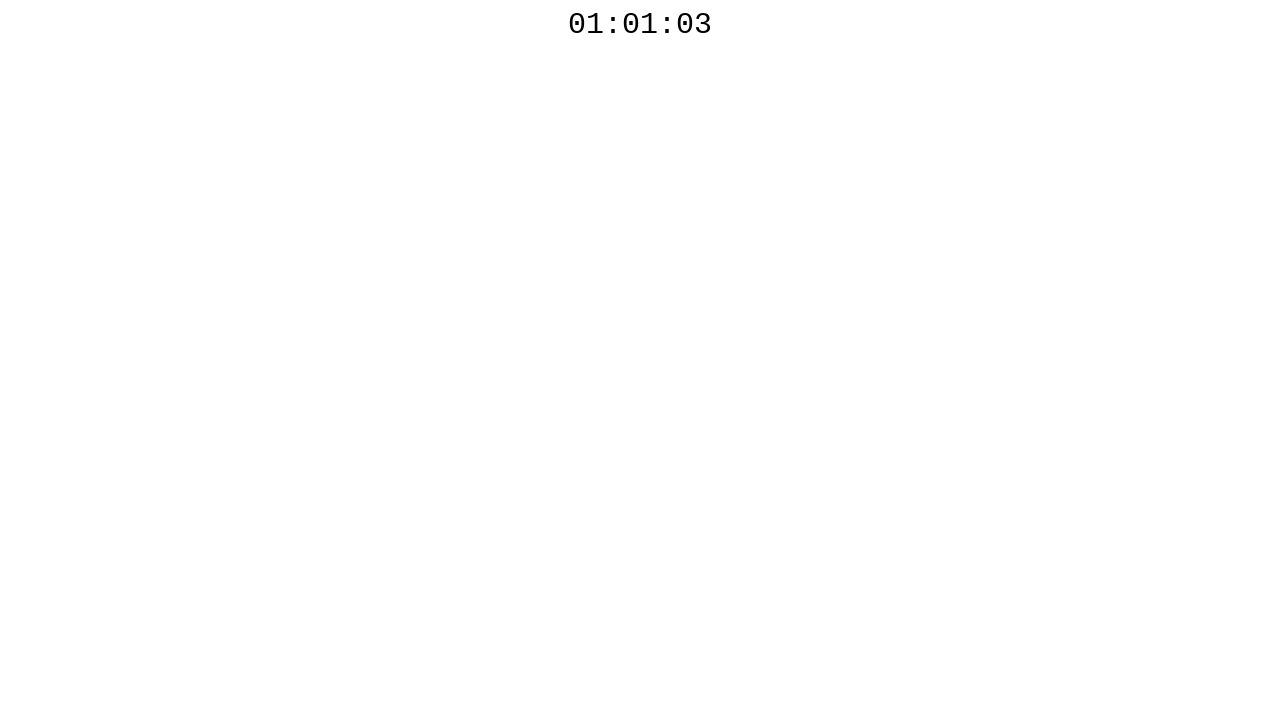

Polled countdown timer: 01:01:02
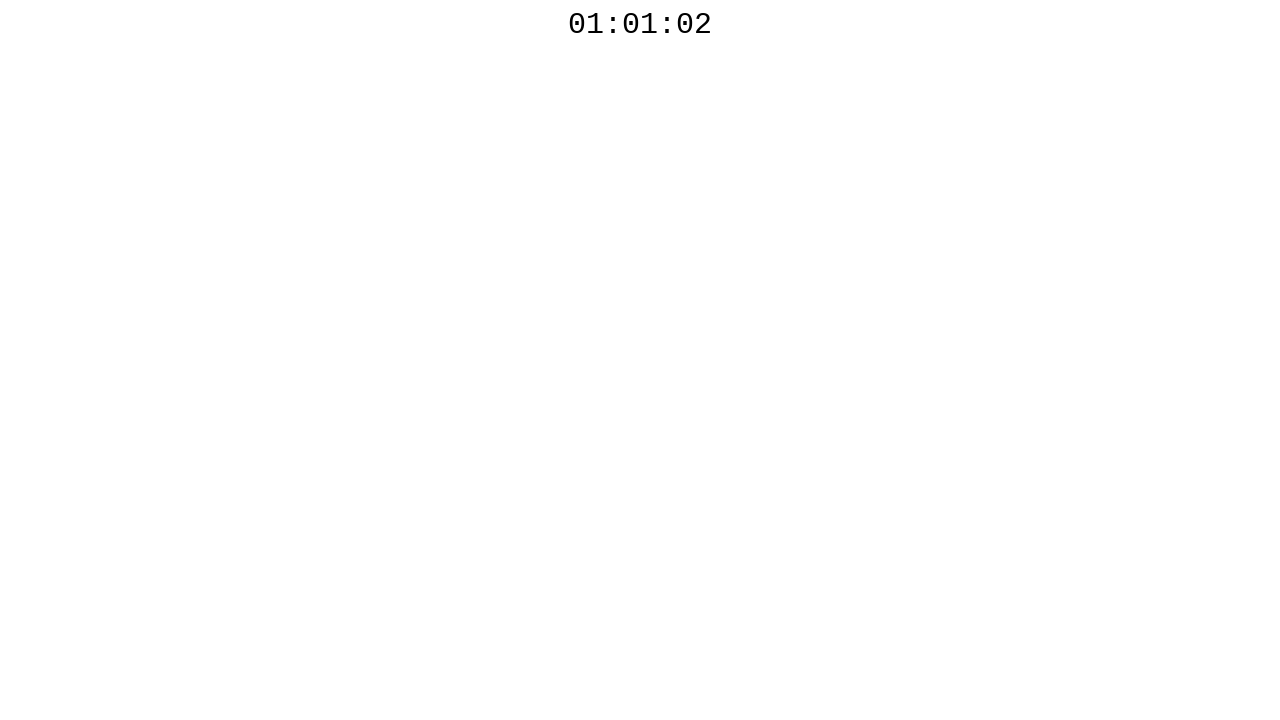

Waited 100ms before next countdown poll
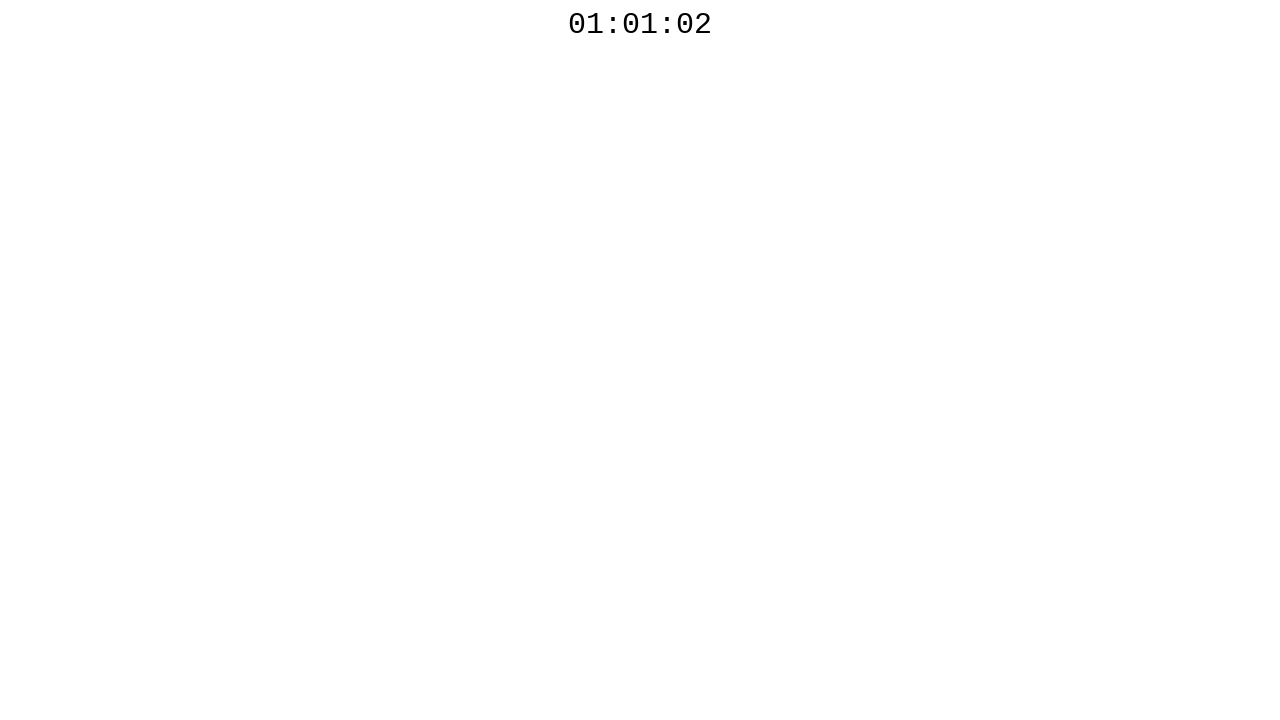

Polled countdown timer: 01:01:02
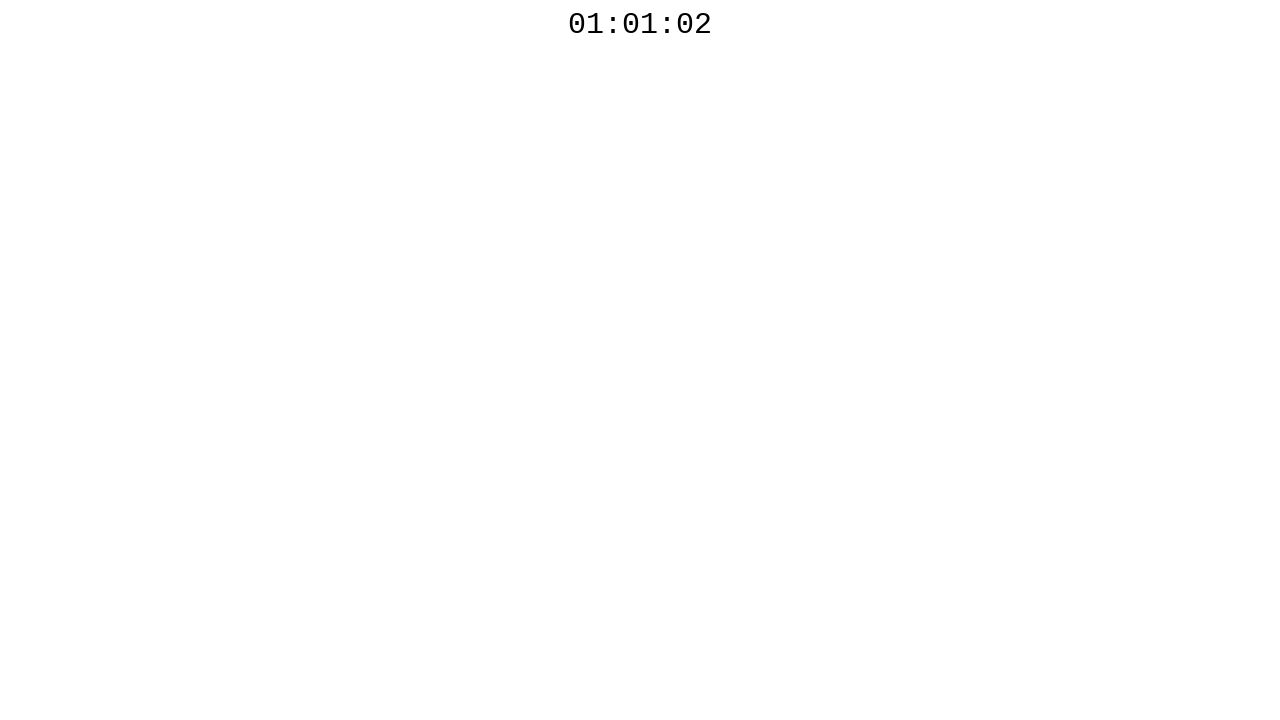

Waited 100ms before next countdown poll
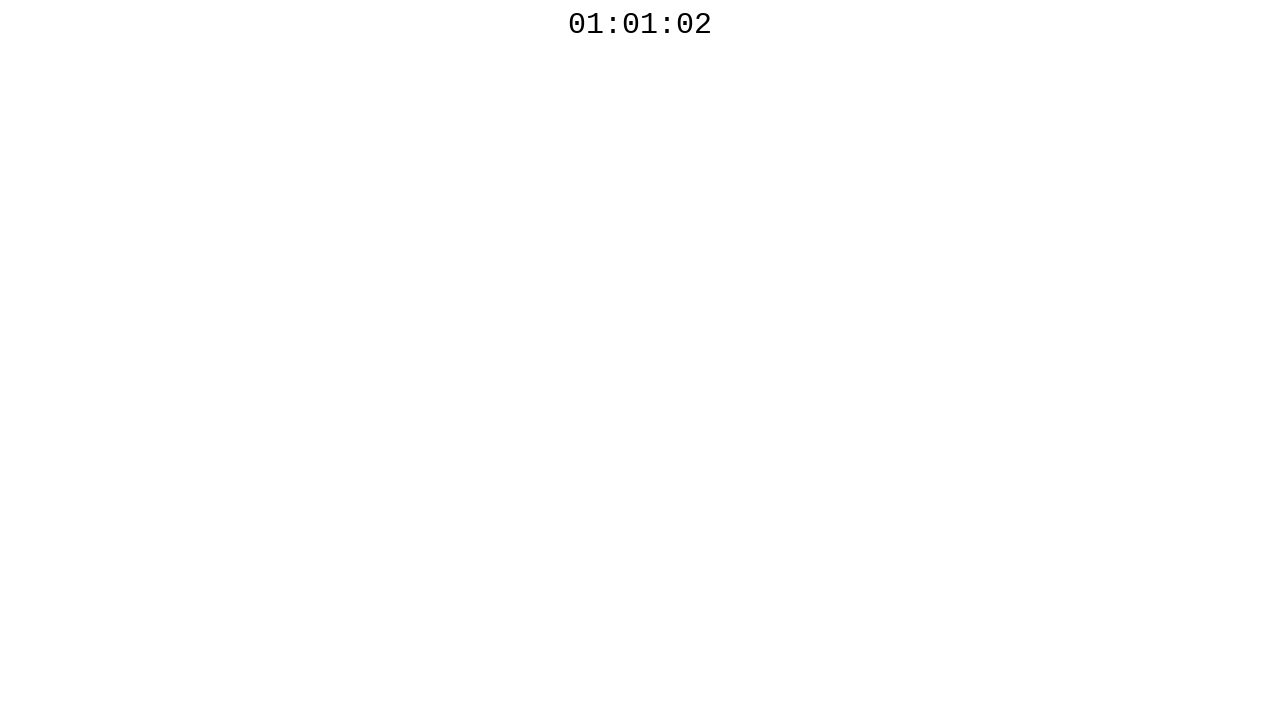

Polled countdown timer: 01:01:02
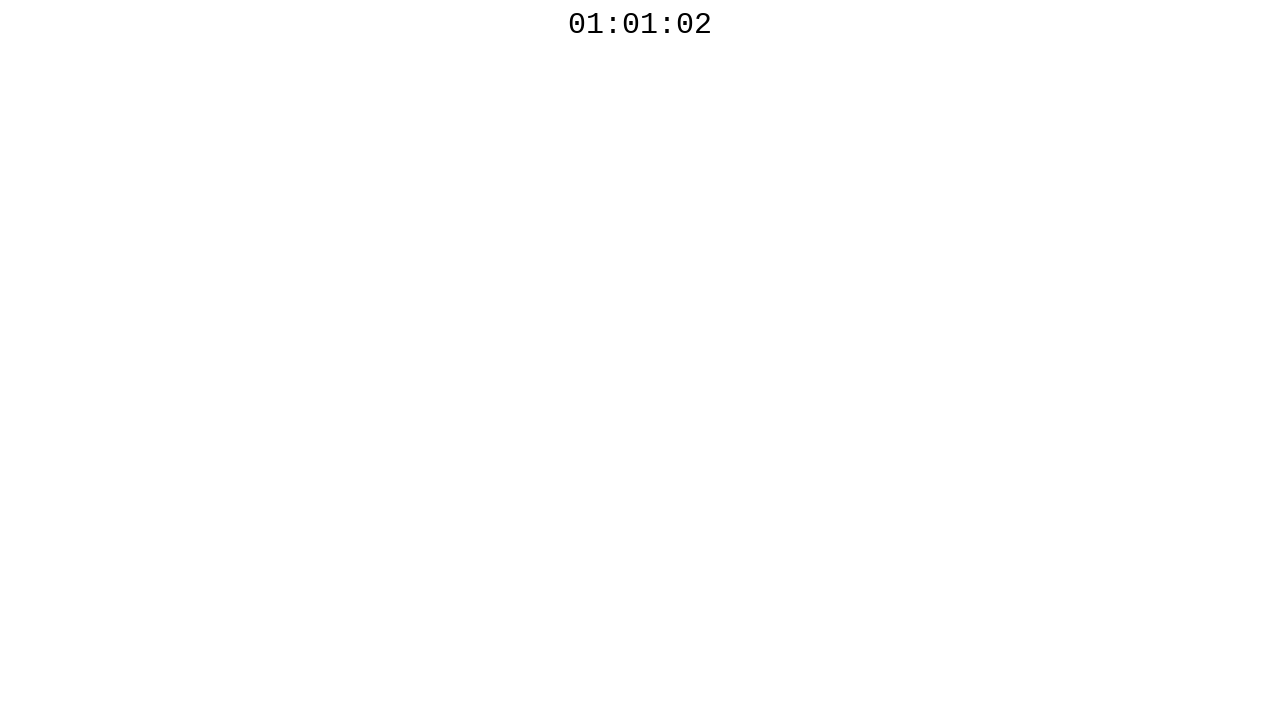

Waited 100ms before next countdown poll
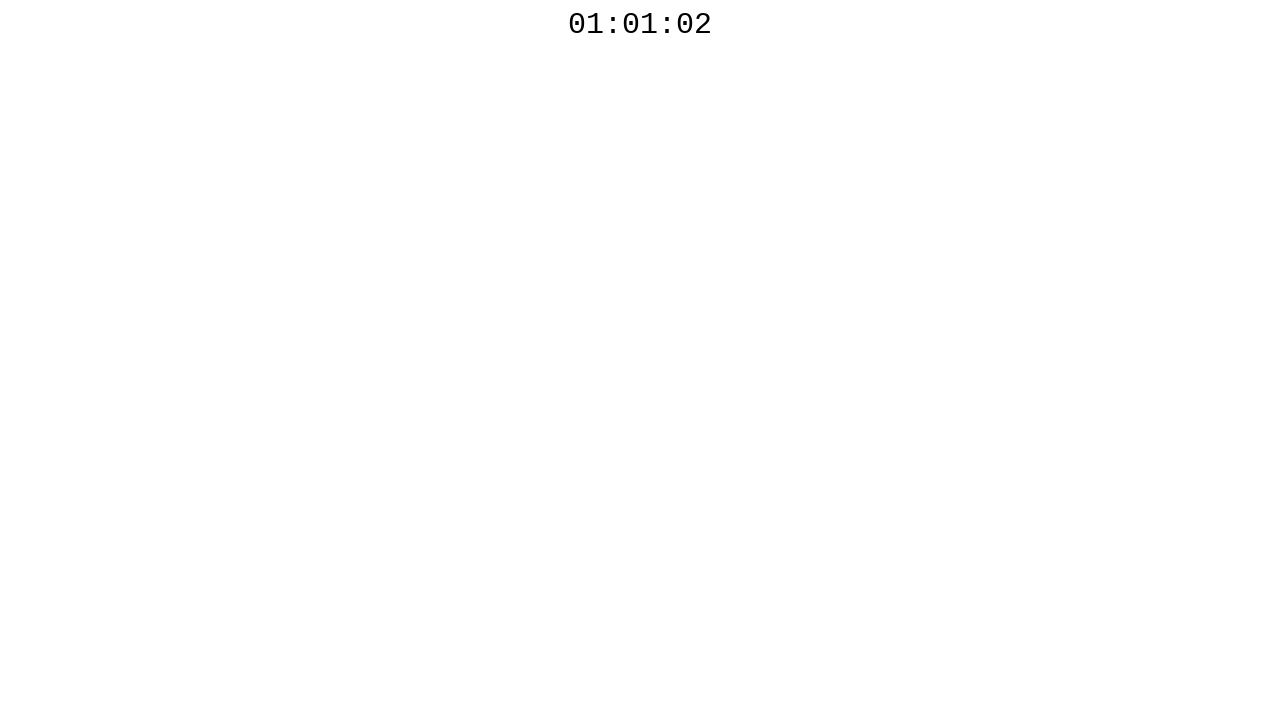

Polled countdown timer: 01:01:02
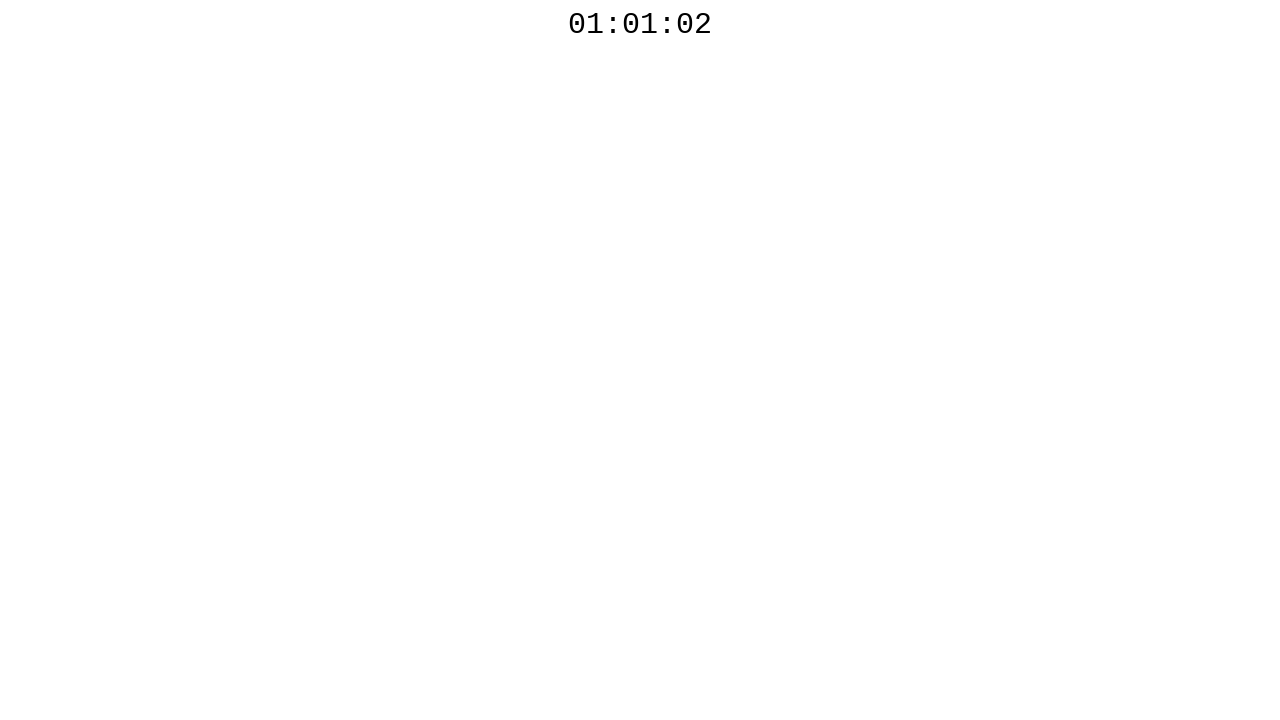

Waited 100ms before next countdown poll
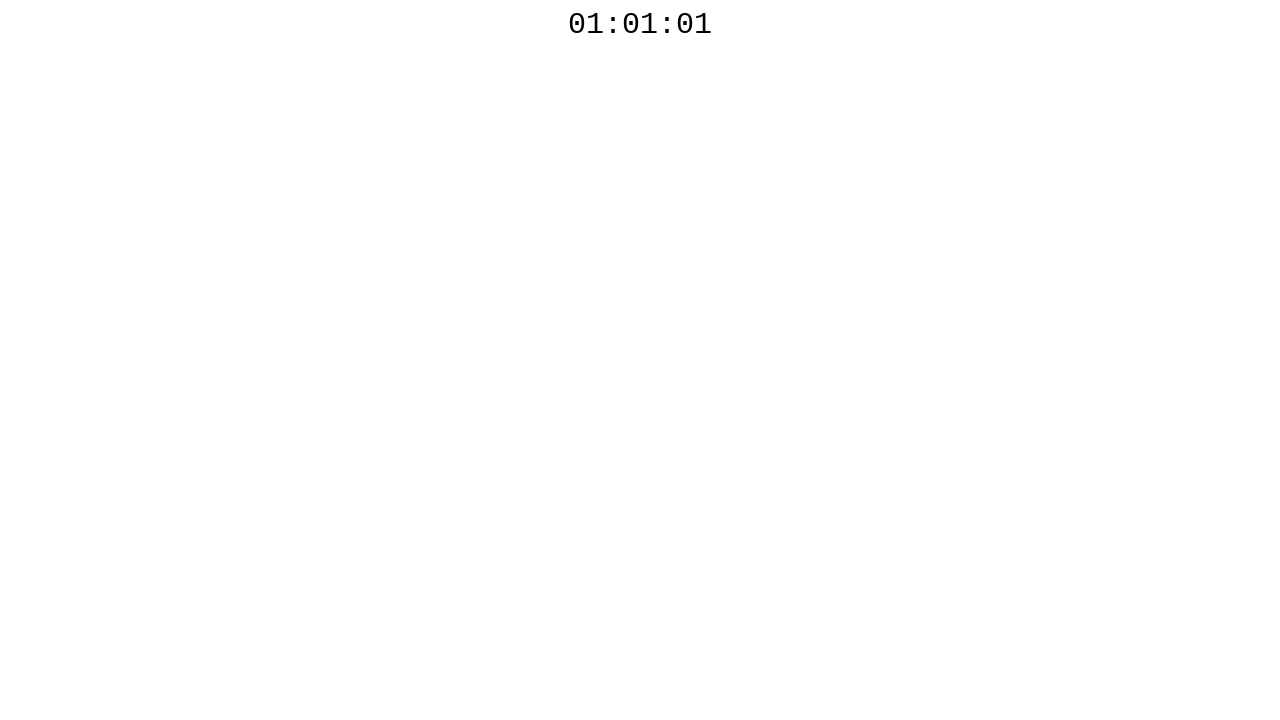

Polled countdown timer: 01:01:01
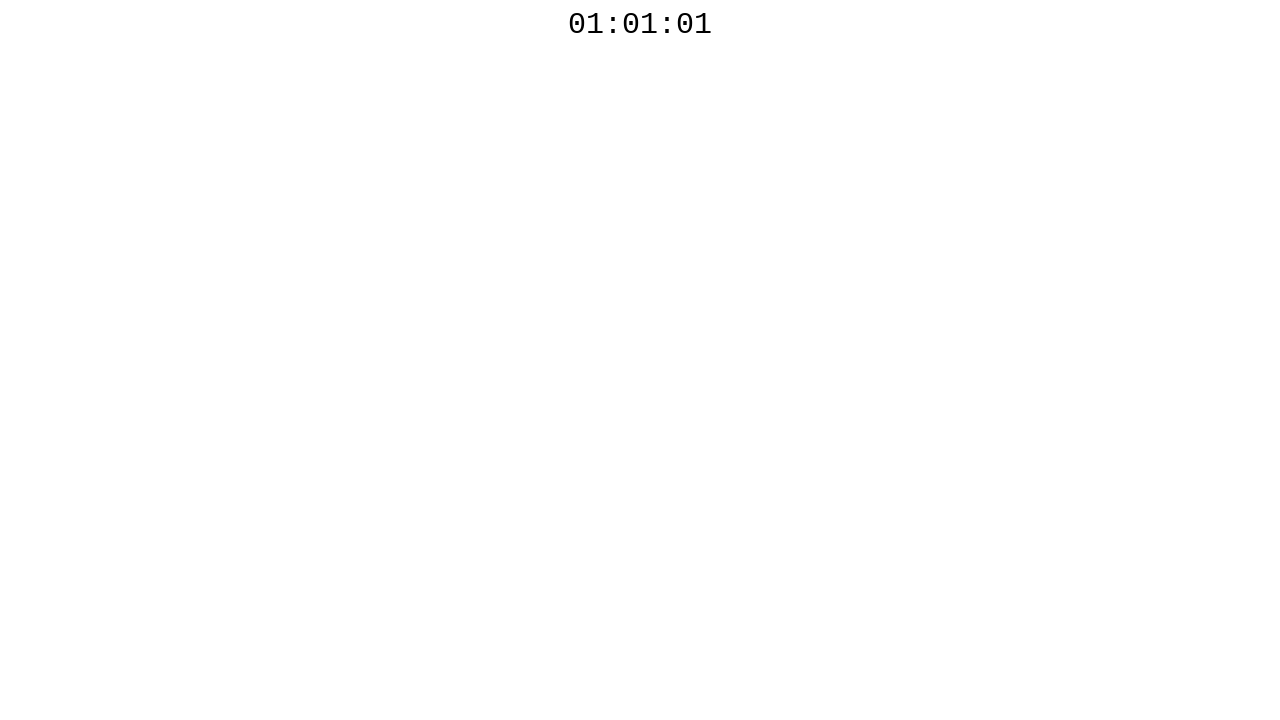

Waited 100ms before next countdown poll
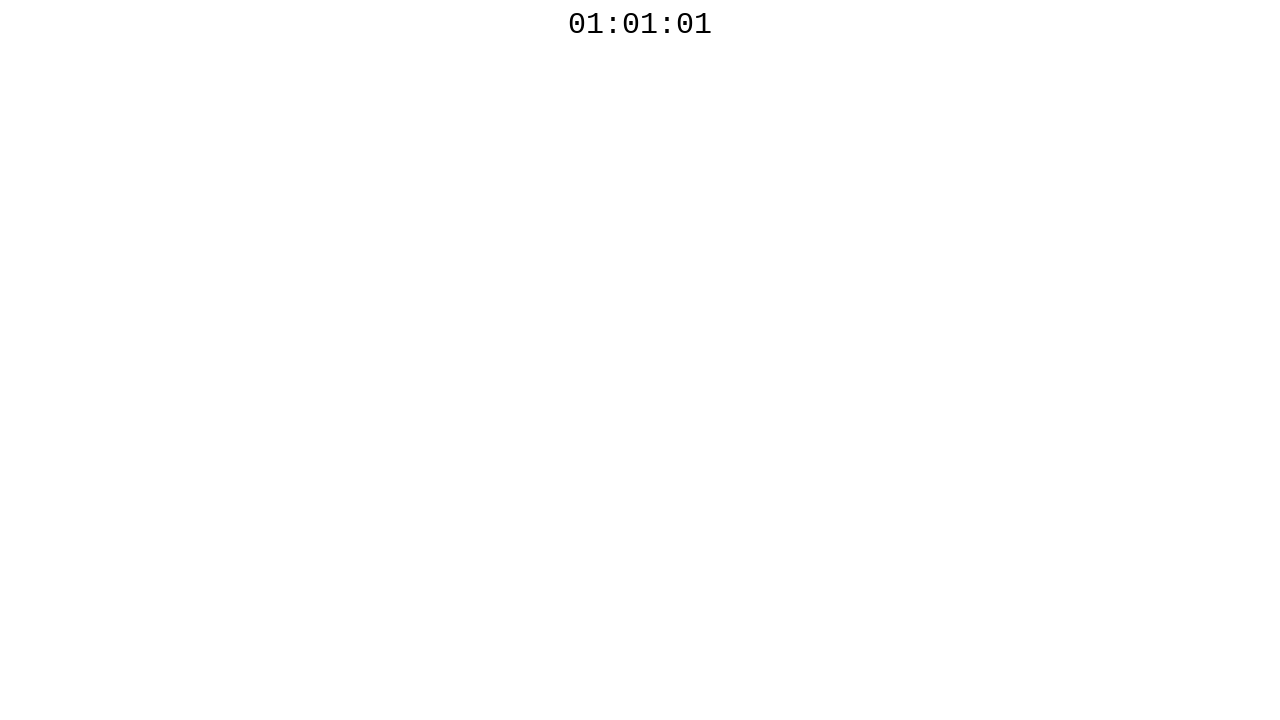

Polled countdown timer: 01:01:01
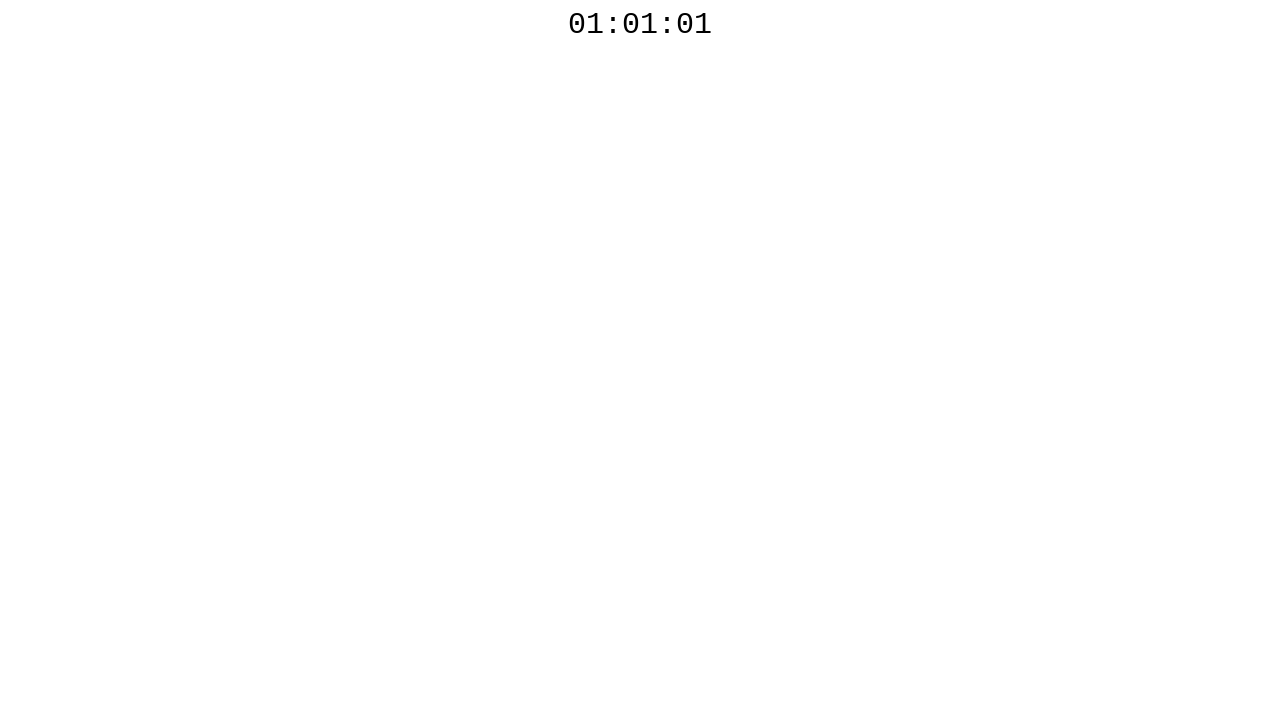

Waited 100ms before next countdown poll
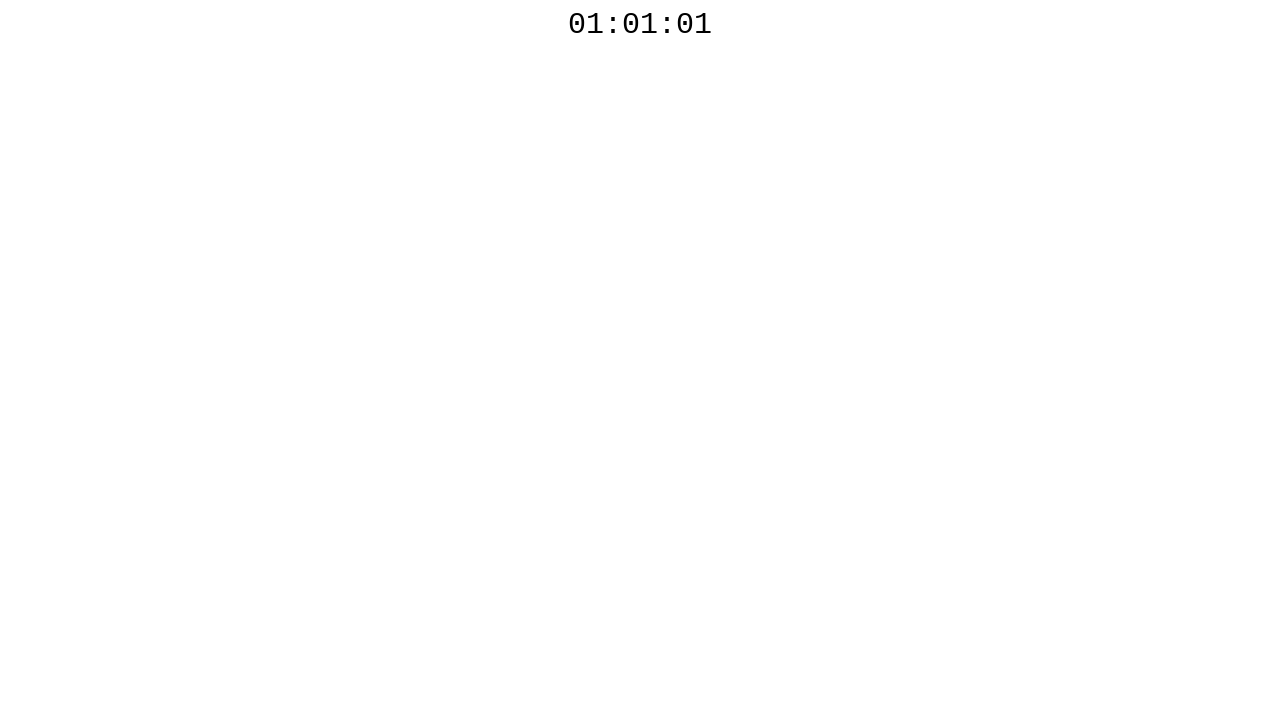

Polled countdown timer: 01:01:01
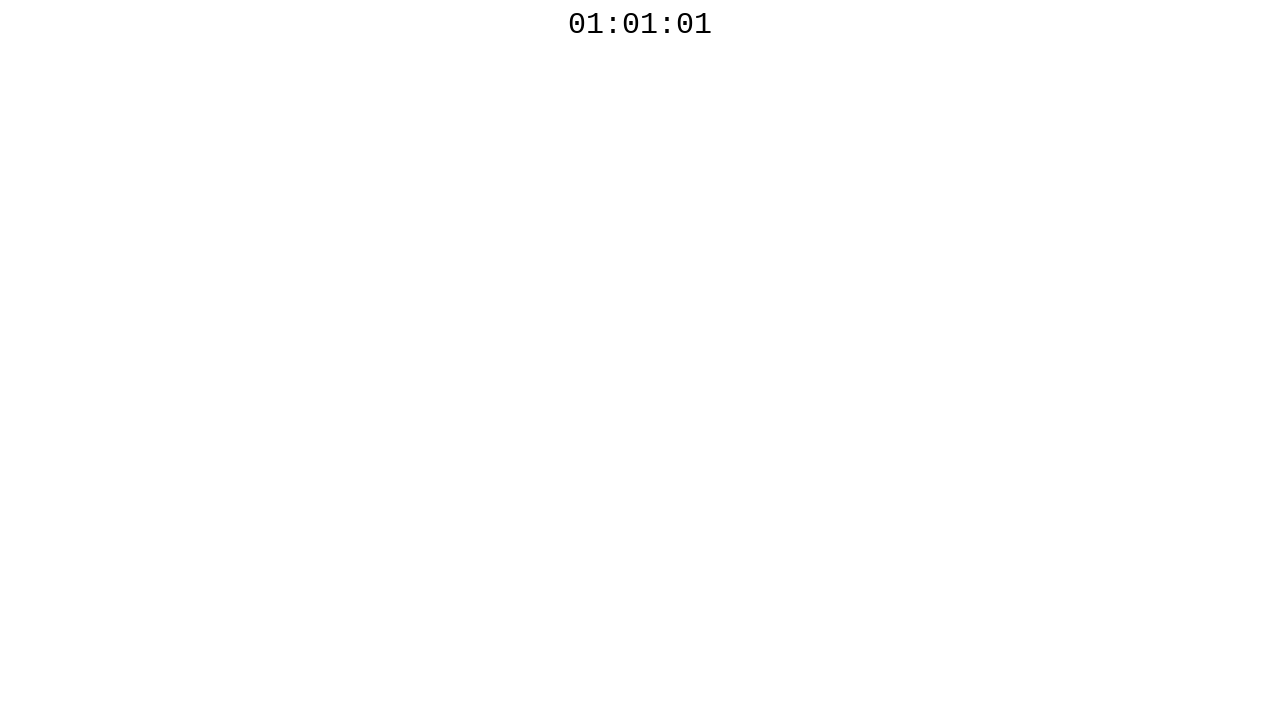

Waited 100ms before next countdown poll
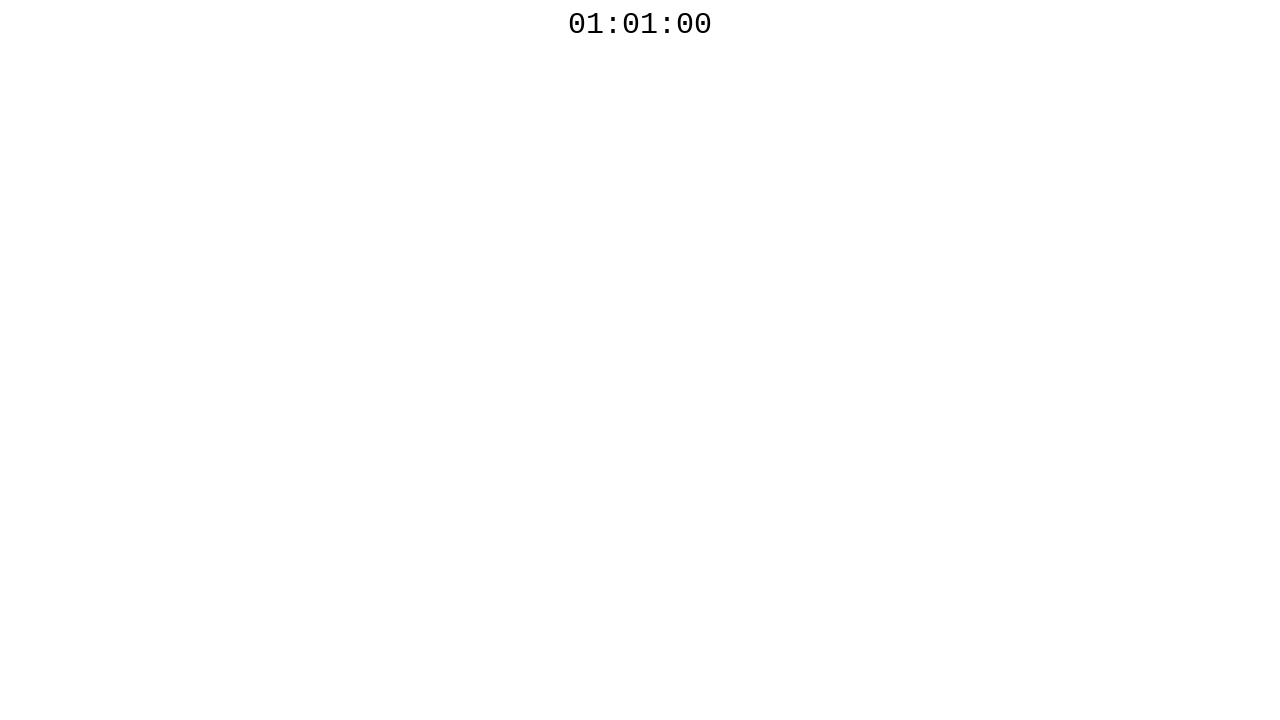

Polled countdown timer: 01:01:00
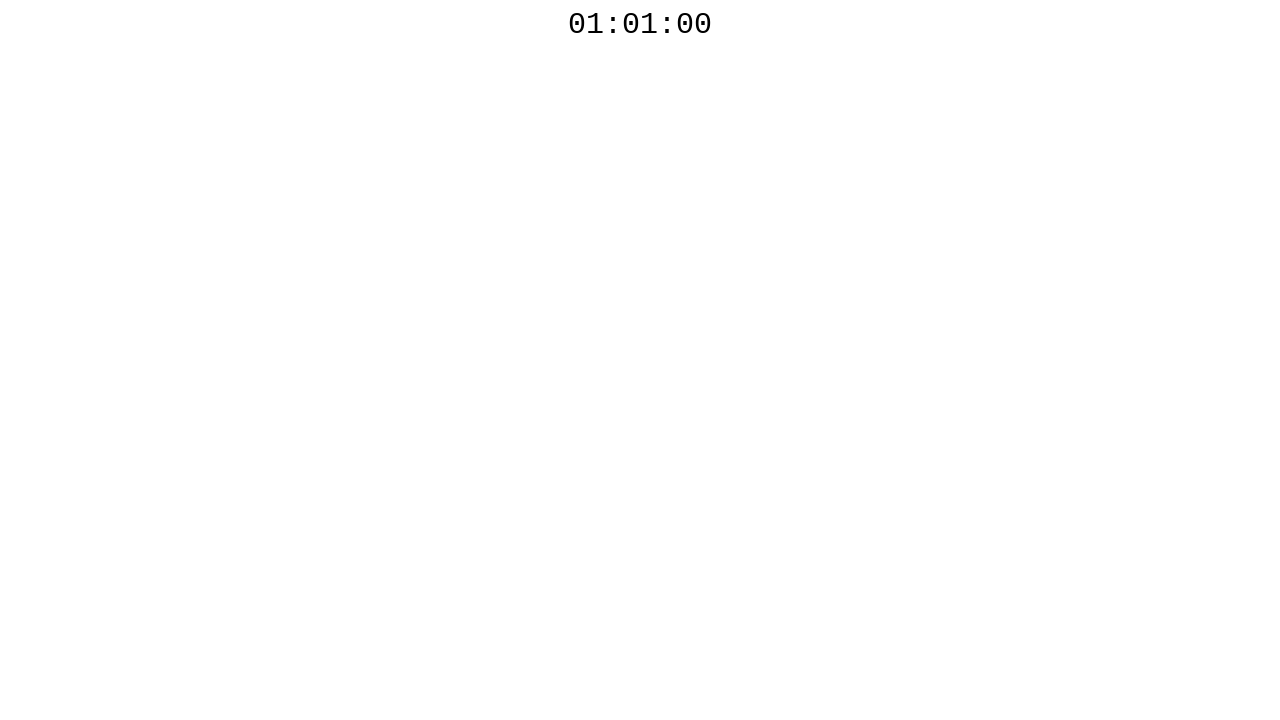

Countdown timer reached '00' - fluent wait condition satisfied
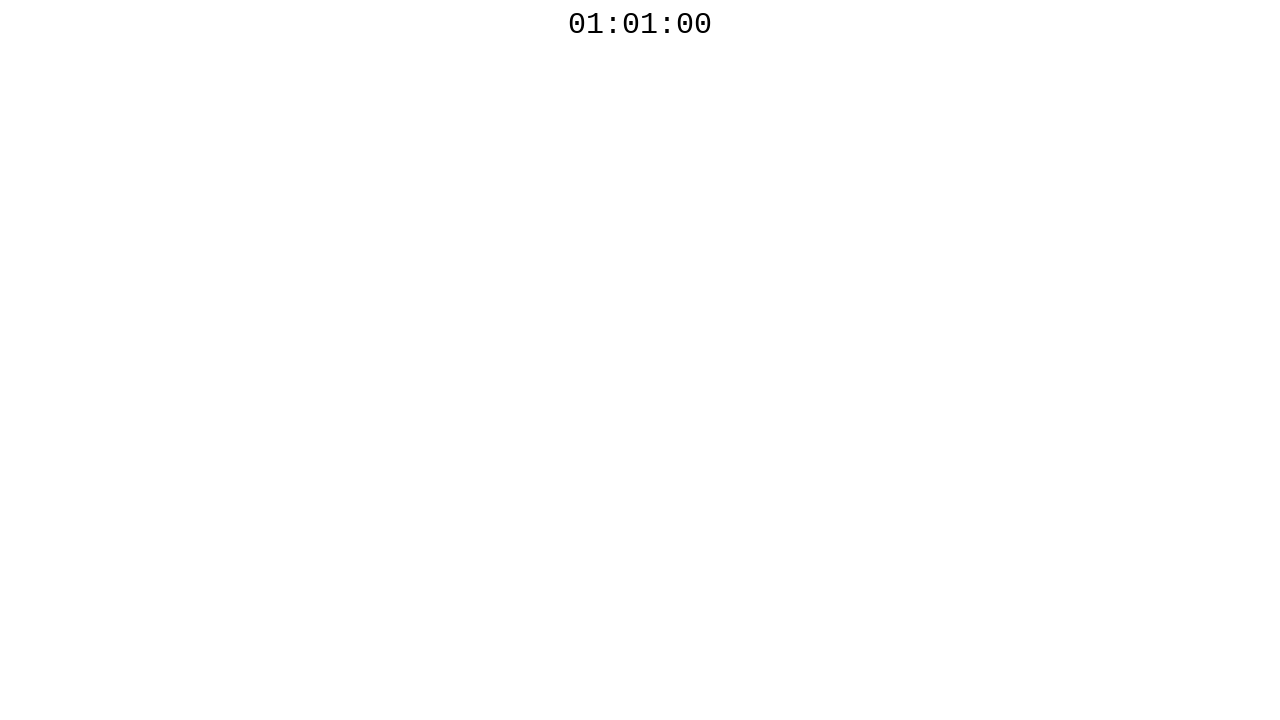

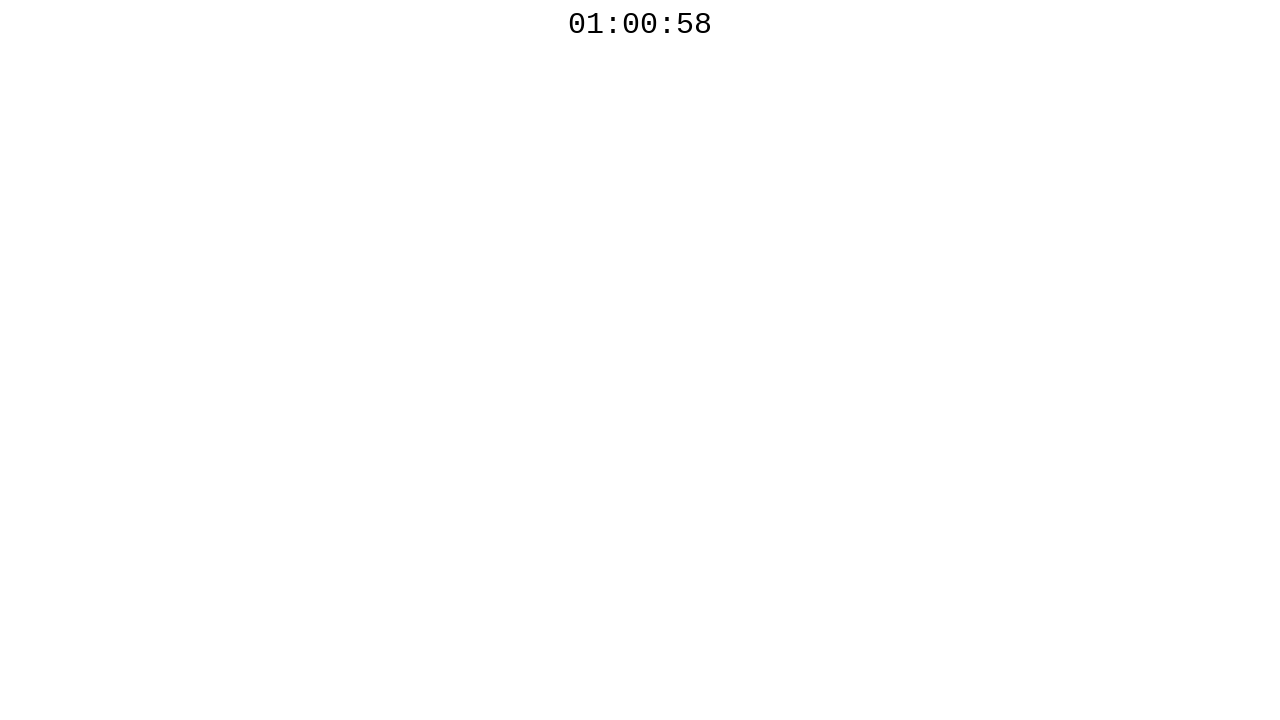